Tests footer navigation links by clicking each link in the footer section and verifying they navigate to the correct pages

Starting URL: https://www.stepchange.org/

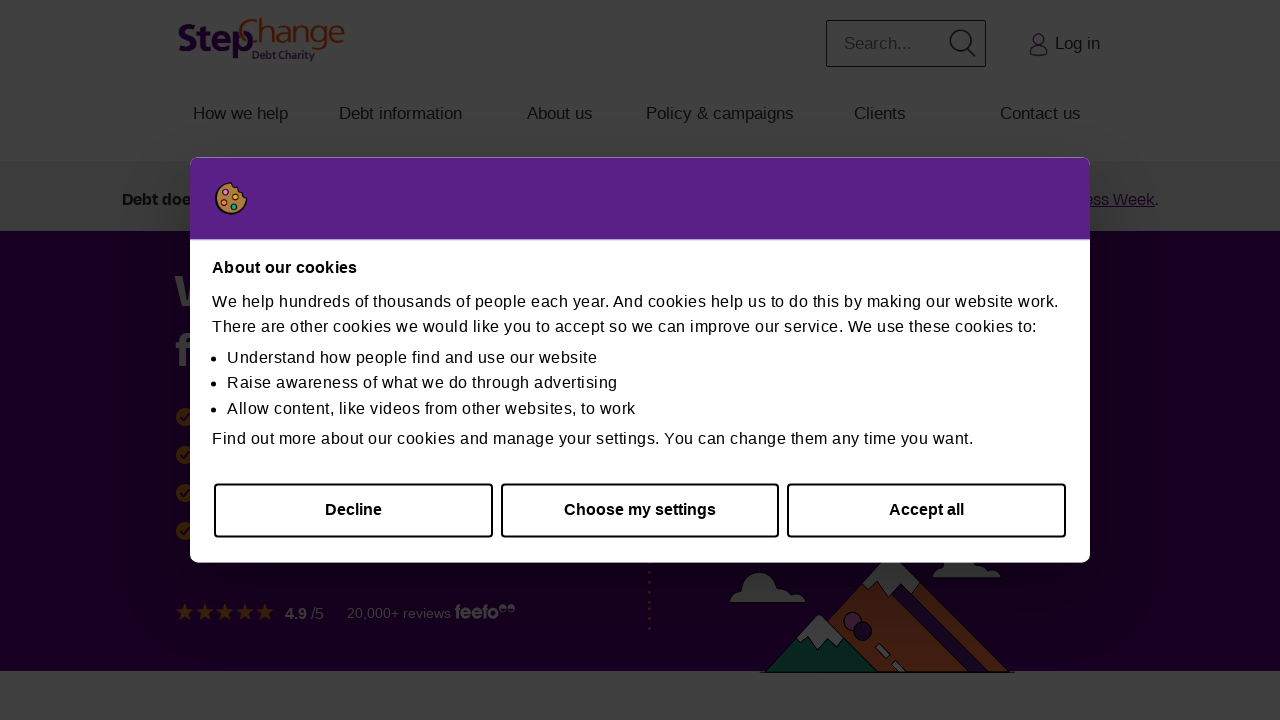

Located footer navigation block
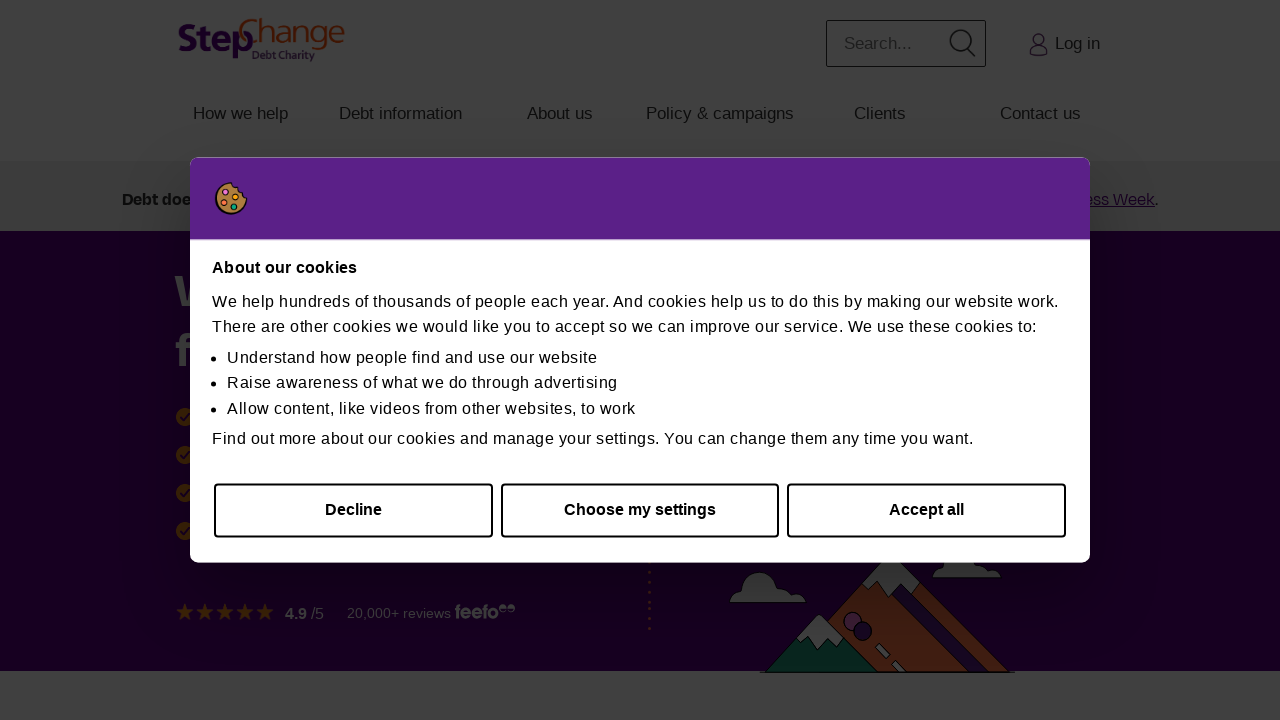

Found 10 links in footer navigation
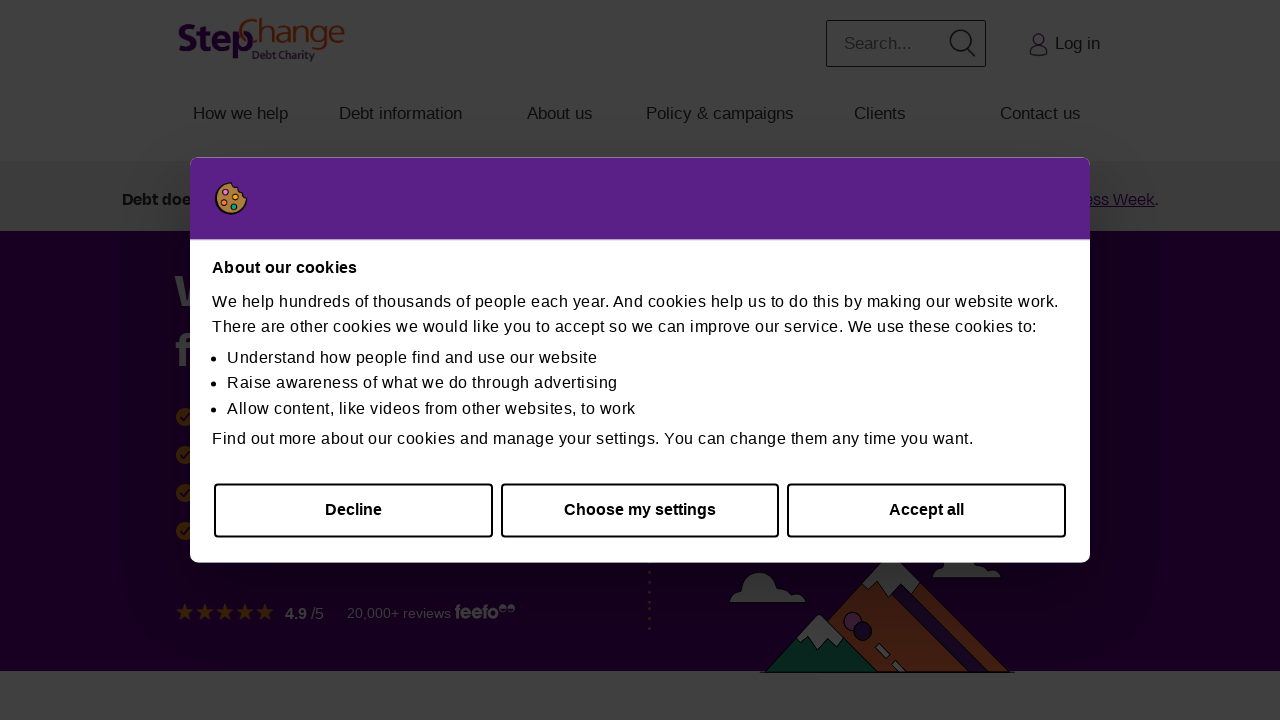

Re-queried footer links for iteration 1
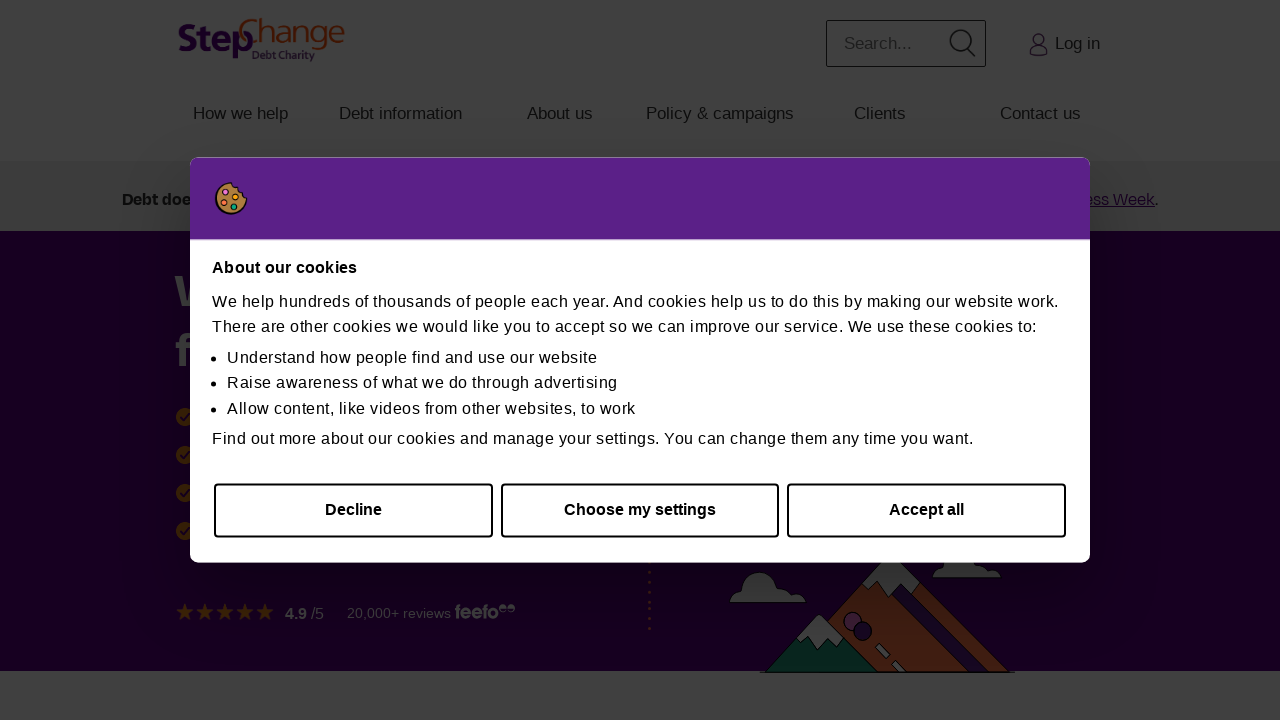

Retrieved link details: 'Debt management plan (DMP)' with href '/how-we-help/debt-management-plan.aspx'
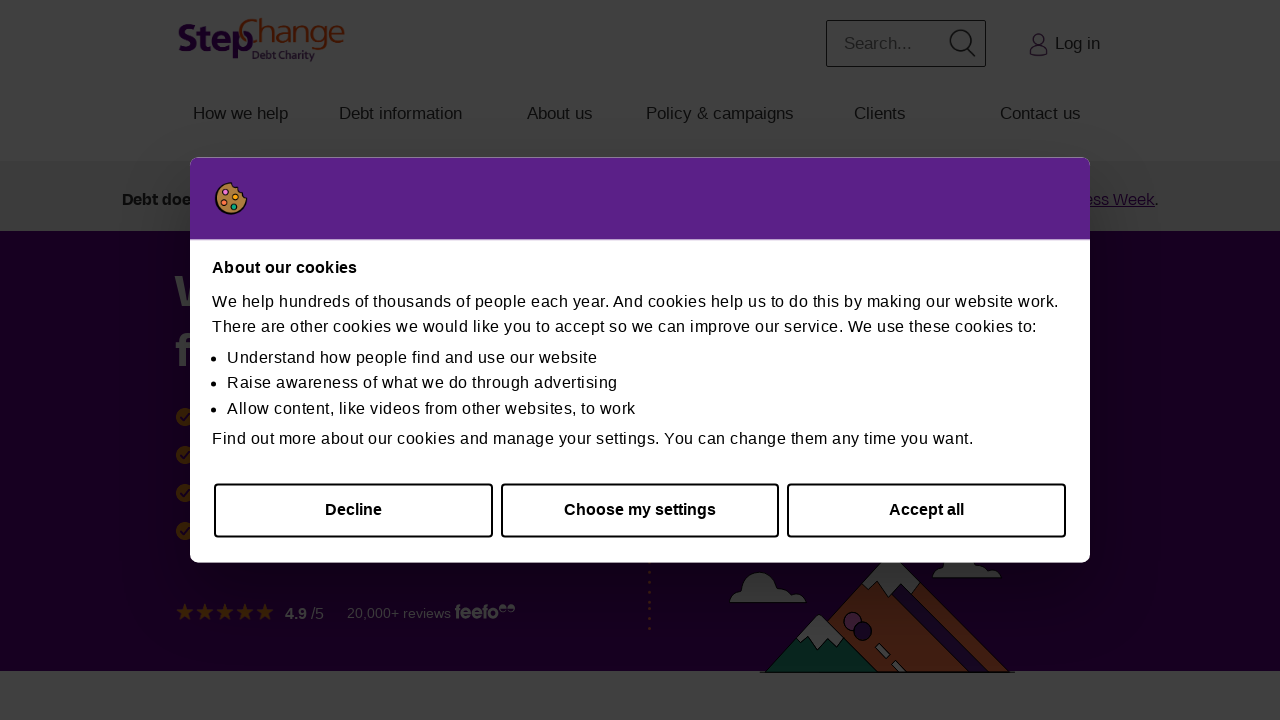

Clicked footer link 'Debt management plan (DMP)' using JavaScript
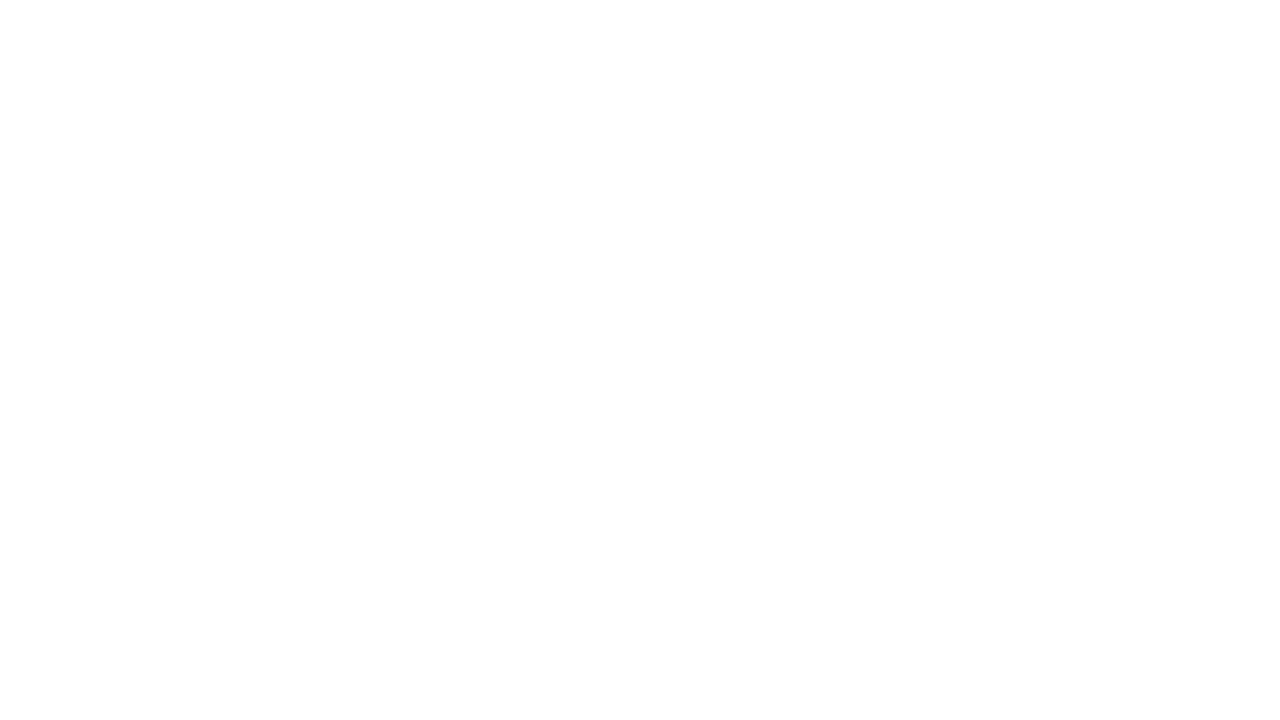

Captured current URL after clicking: 'https://www.stepchange.org/how-we-help/debt-management-plan.aspx'
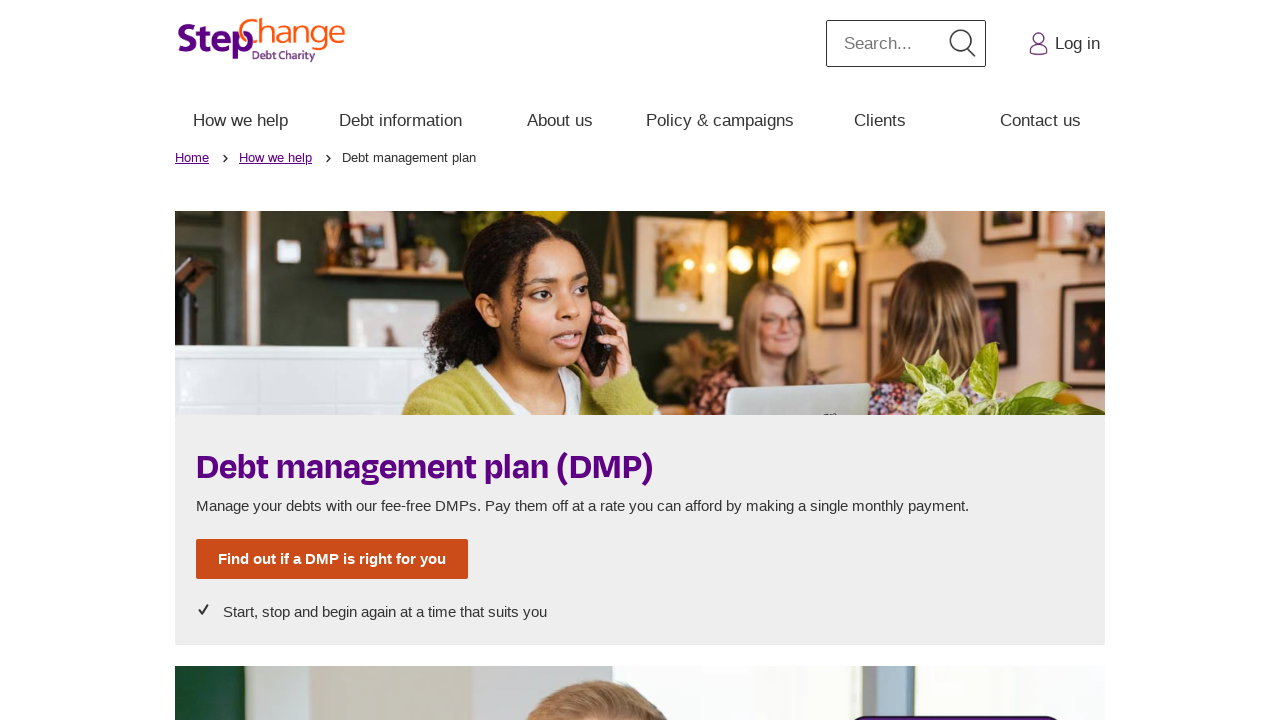

Verified 'Debt management plan (DMP)' link navigation successful
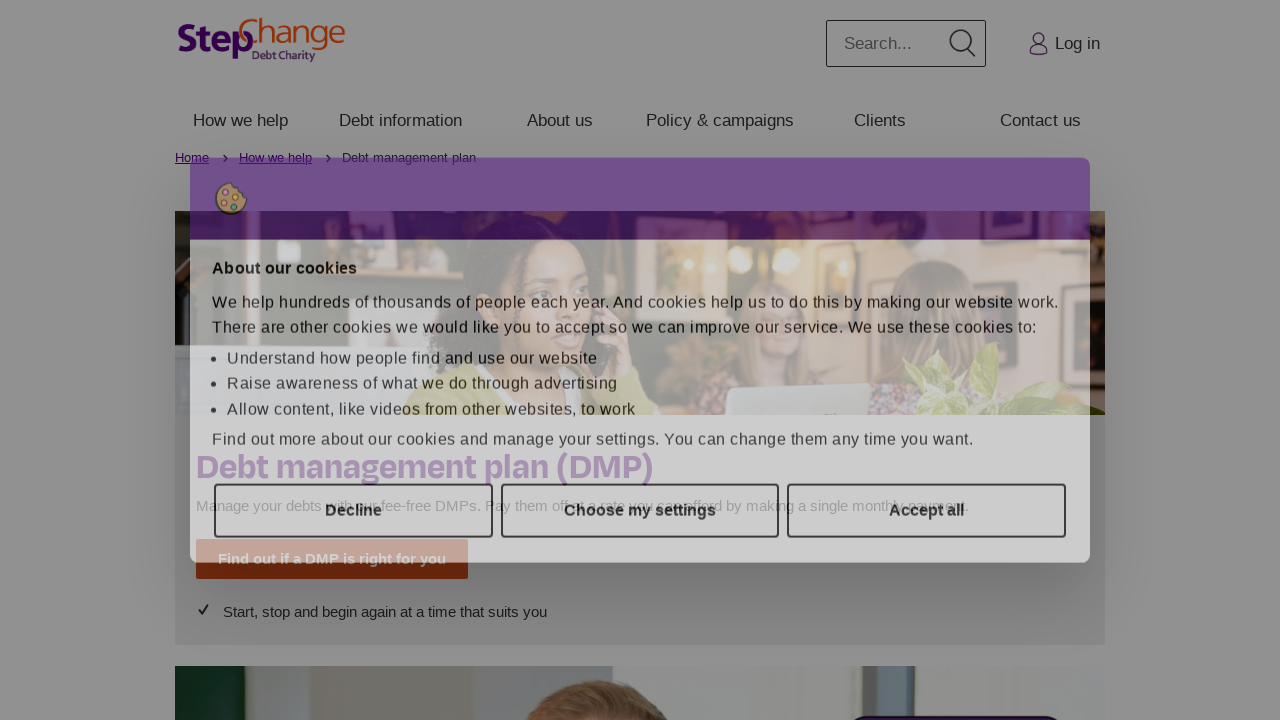

Navigated back to previous page
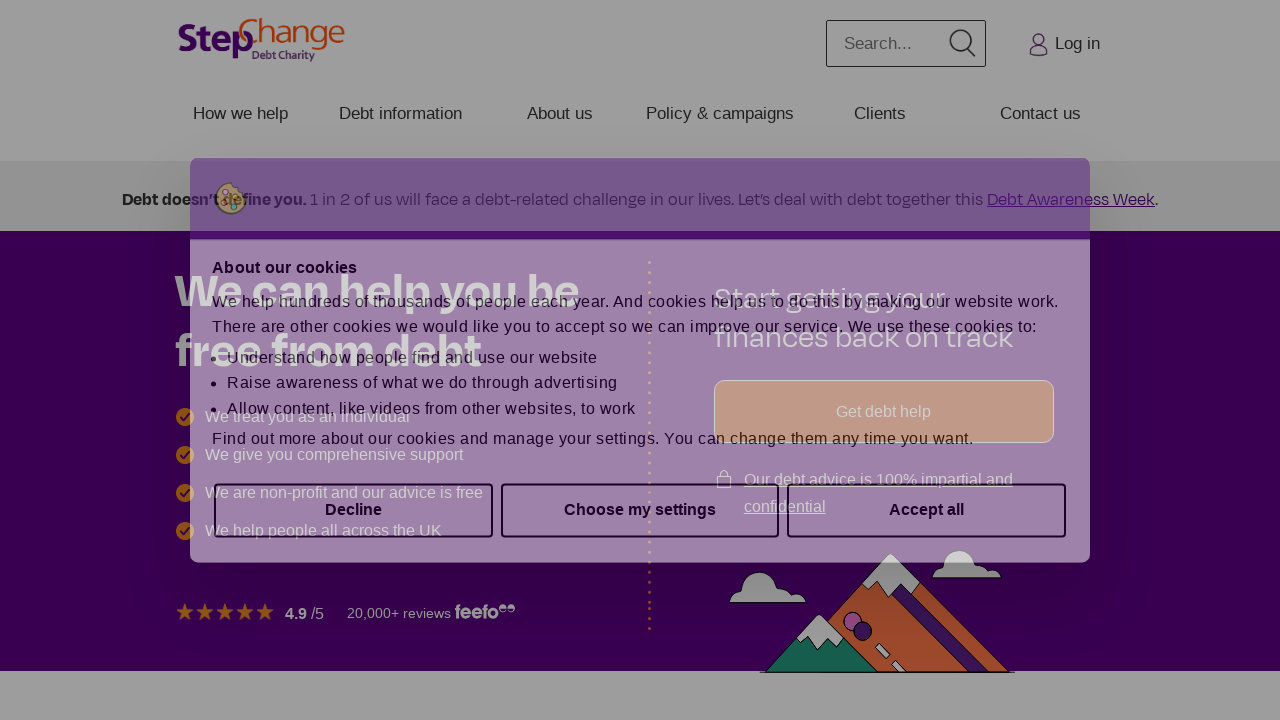

Waited for page to finish loading (networkidle)
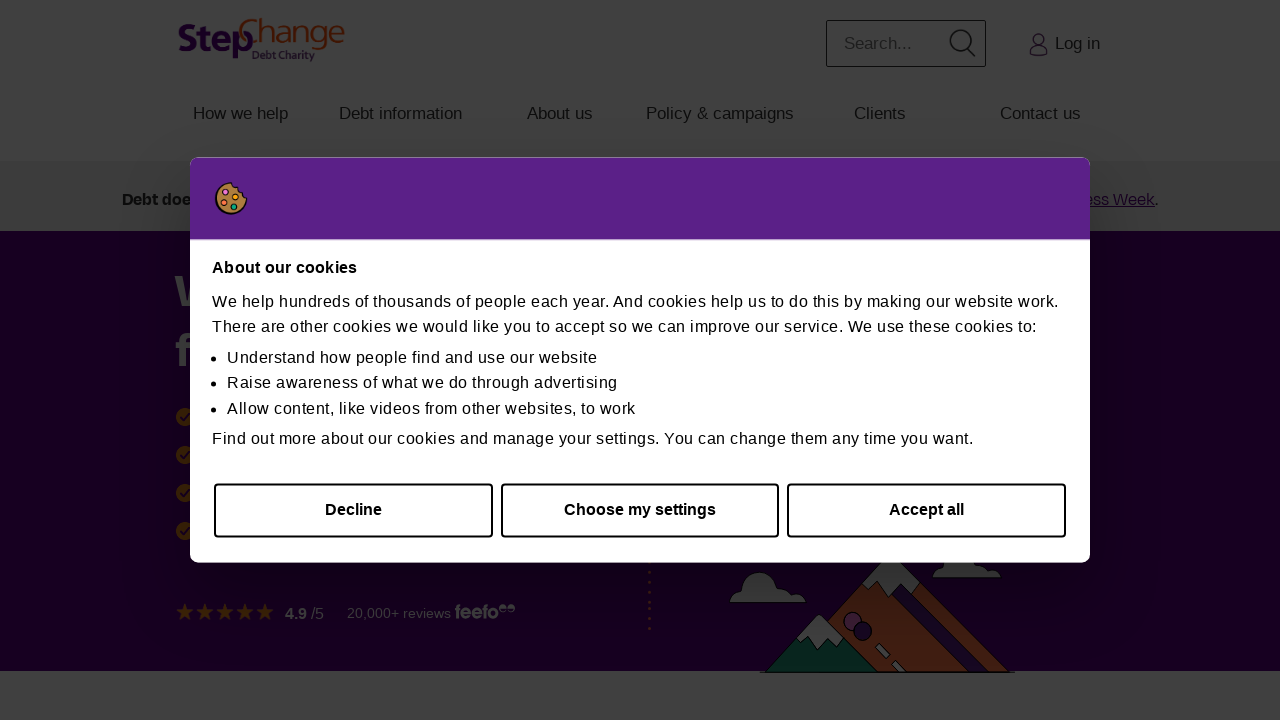

Re-queried footer links for iteration 2
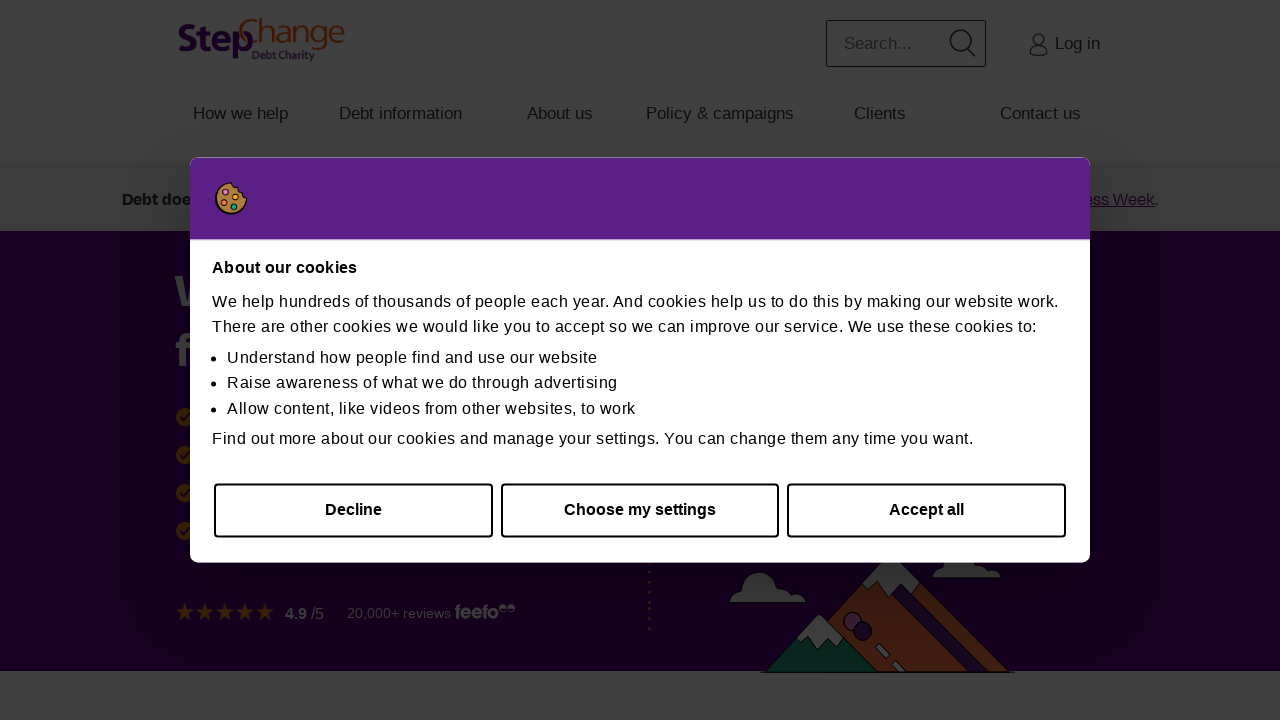

Retrieved link details: 'Debt relief order (DRO)' with href '/how-we-help/debt-relief-order.aspx'
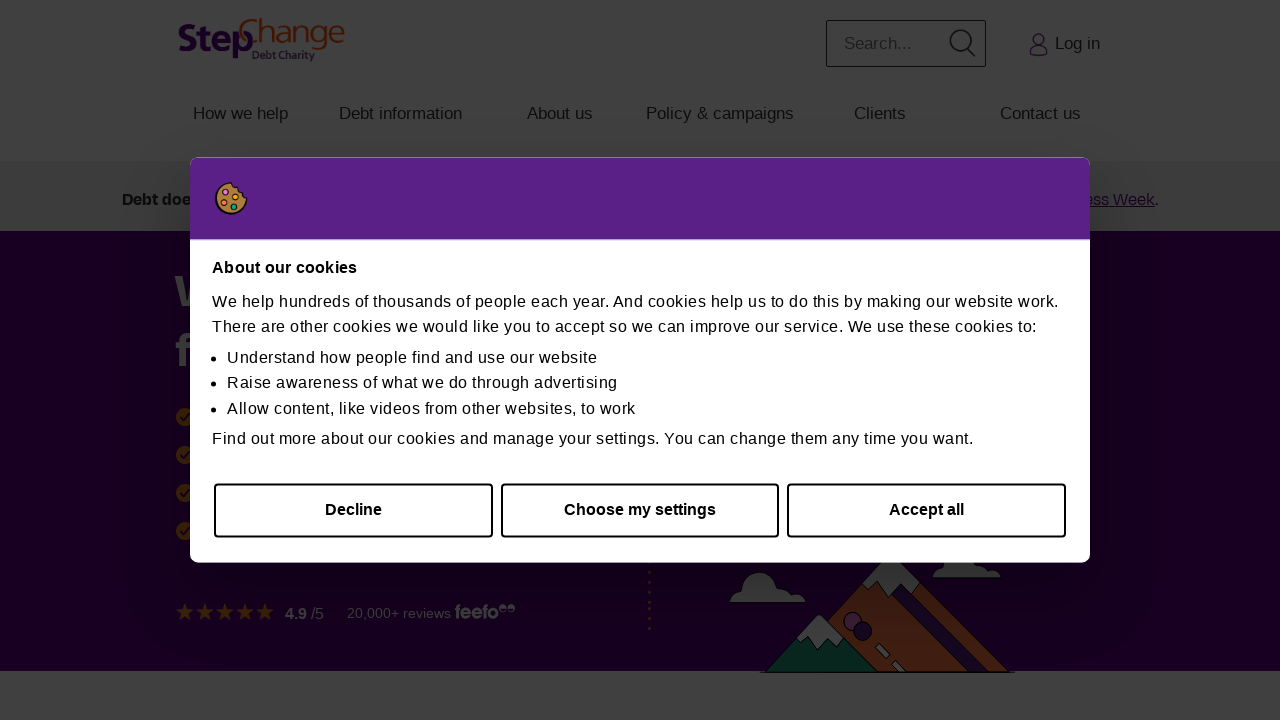

Clicked footer link 'Debt relief order (DRO)' using JavaScript
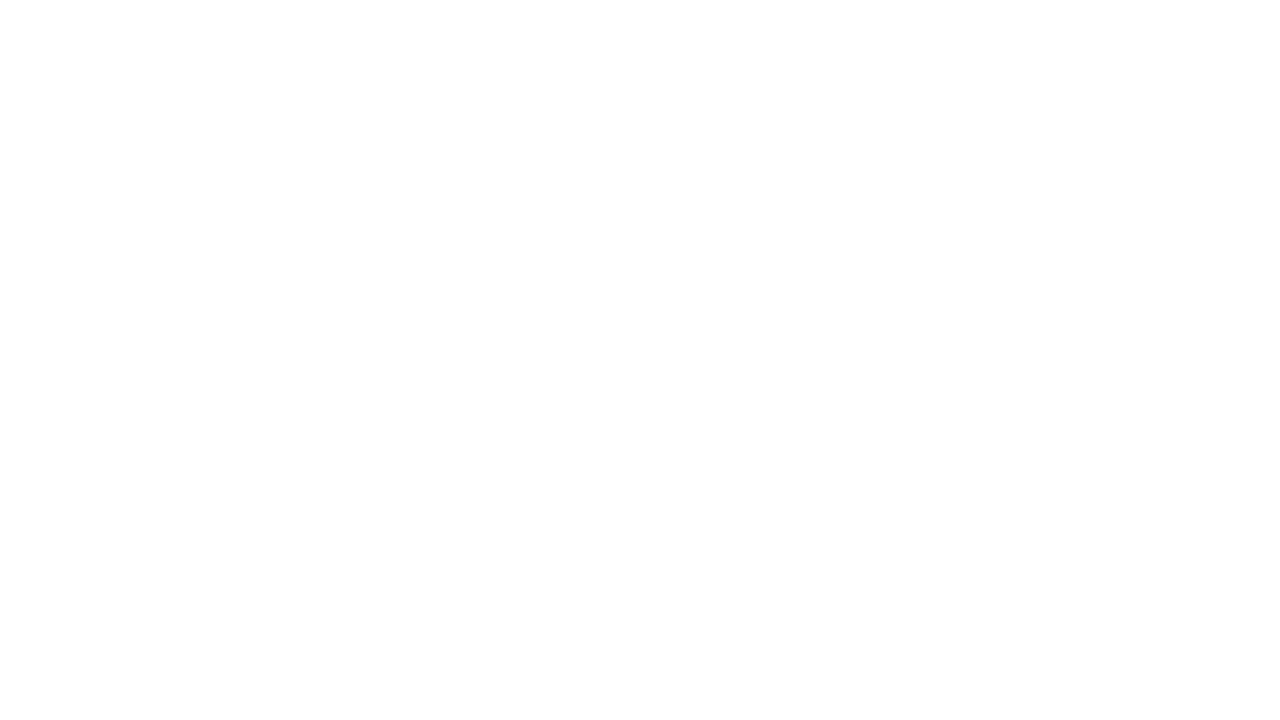

Captured current URL after clicking: 'https://www.stepchange.org/how-we-help/debt-relief-order.aspx'
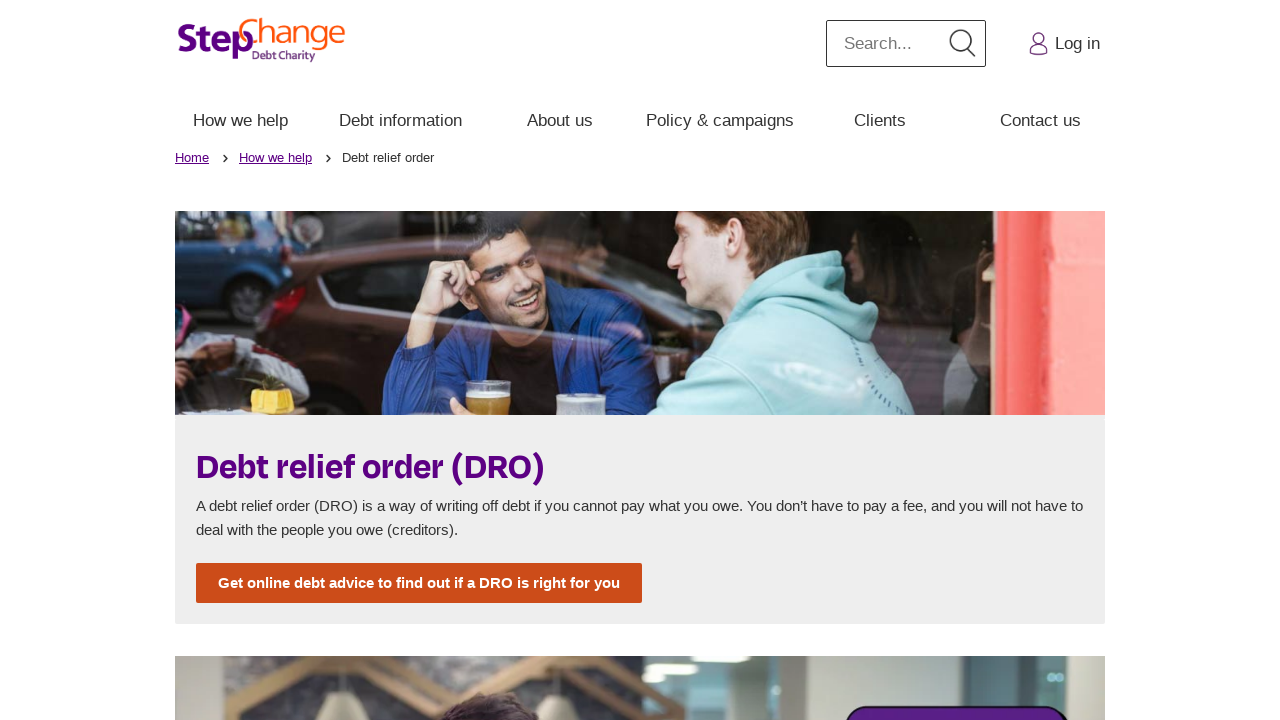

Verified 'Debt relief order (DRO)' link navigation successful
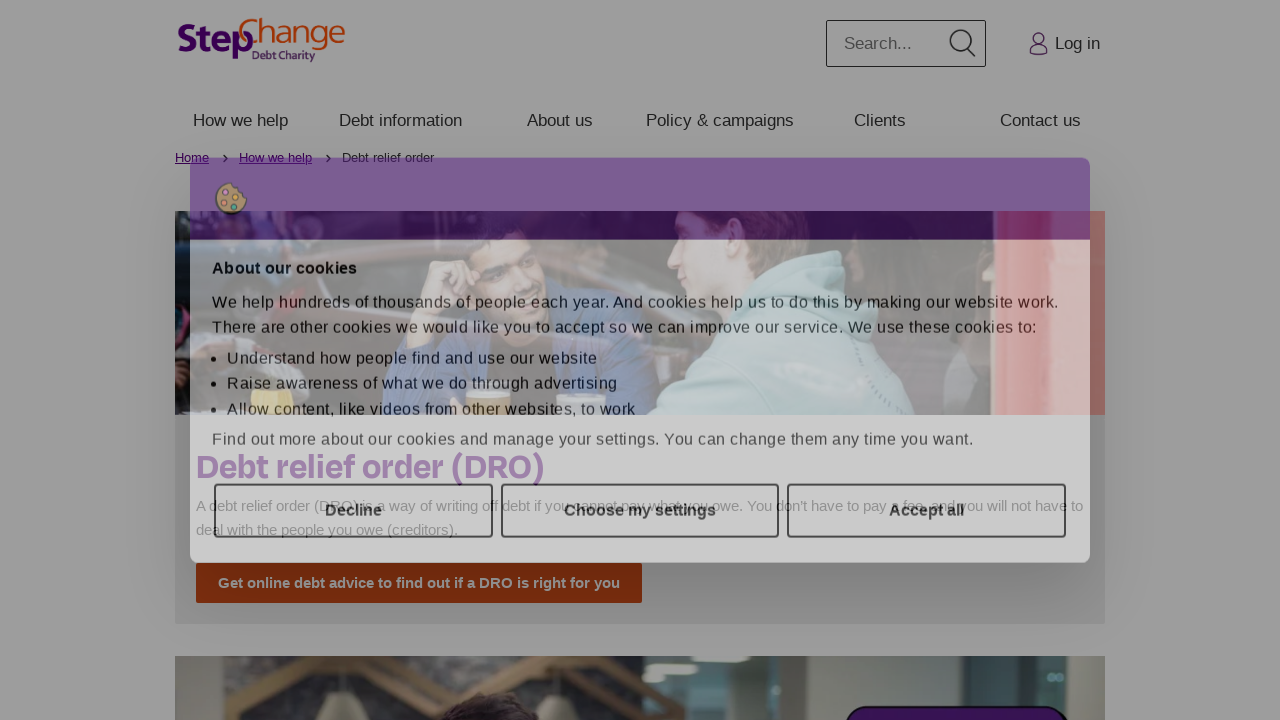

Navigated back to previous page
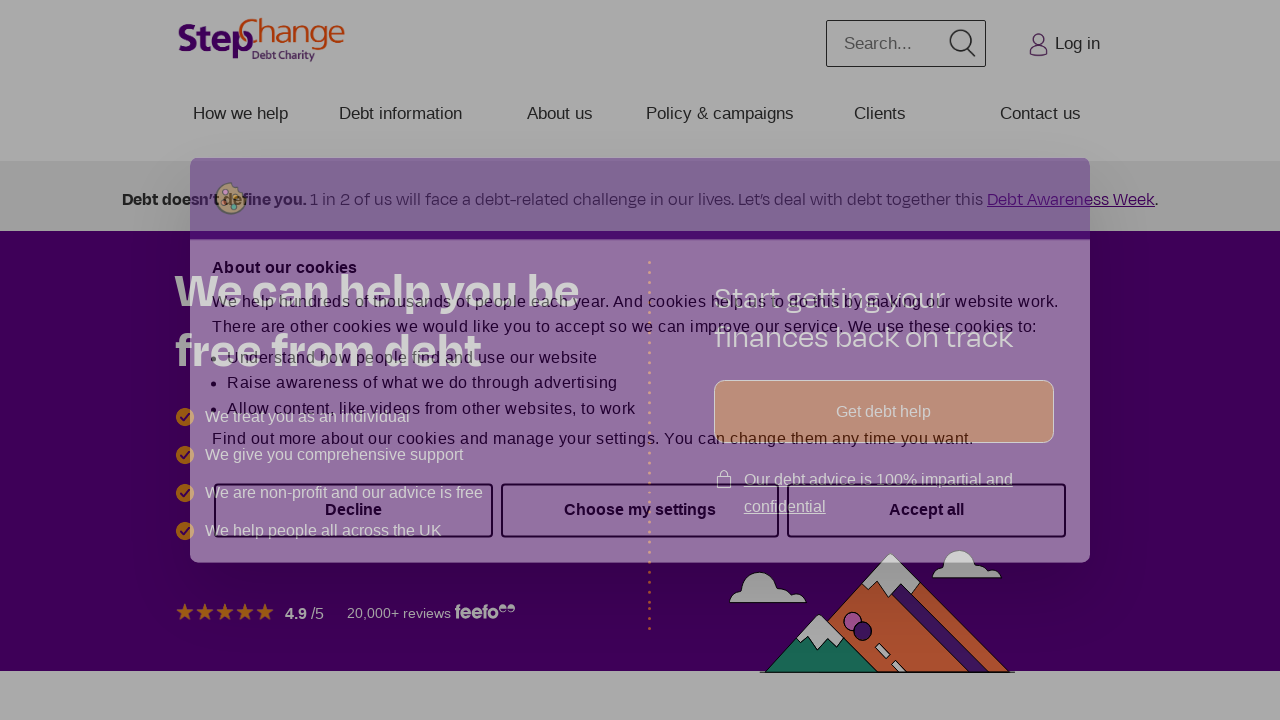

Waited for page to finish loading (networkidle)
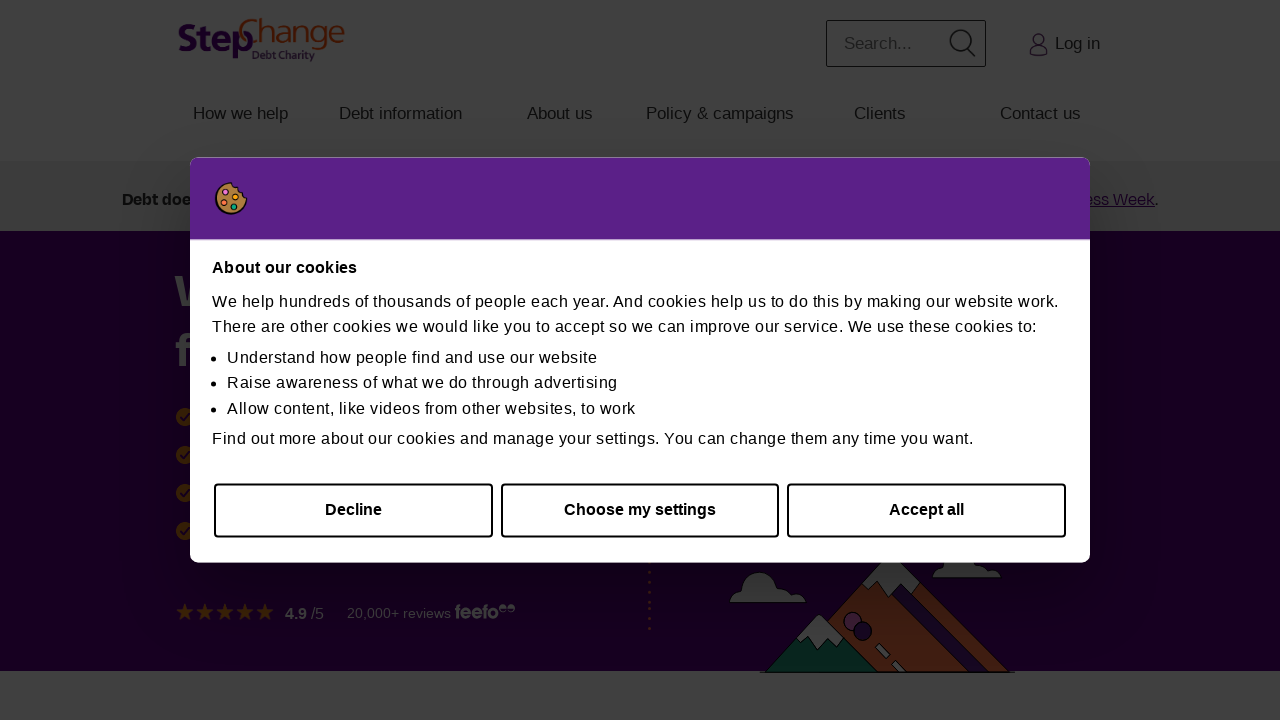

Re-queried footer links for iteration 3
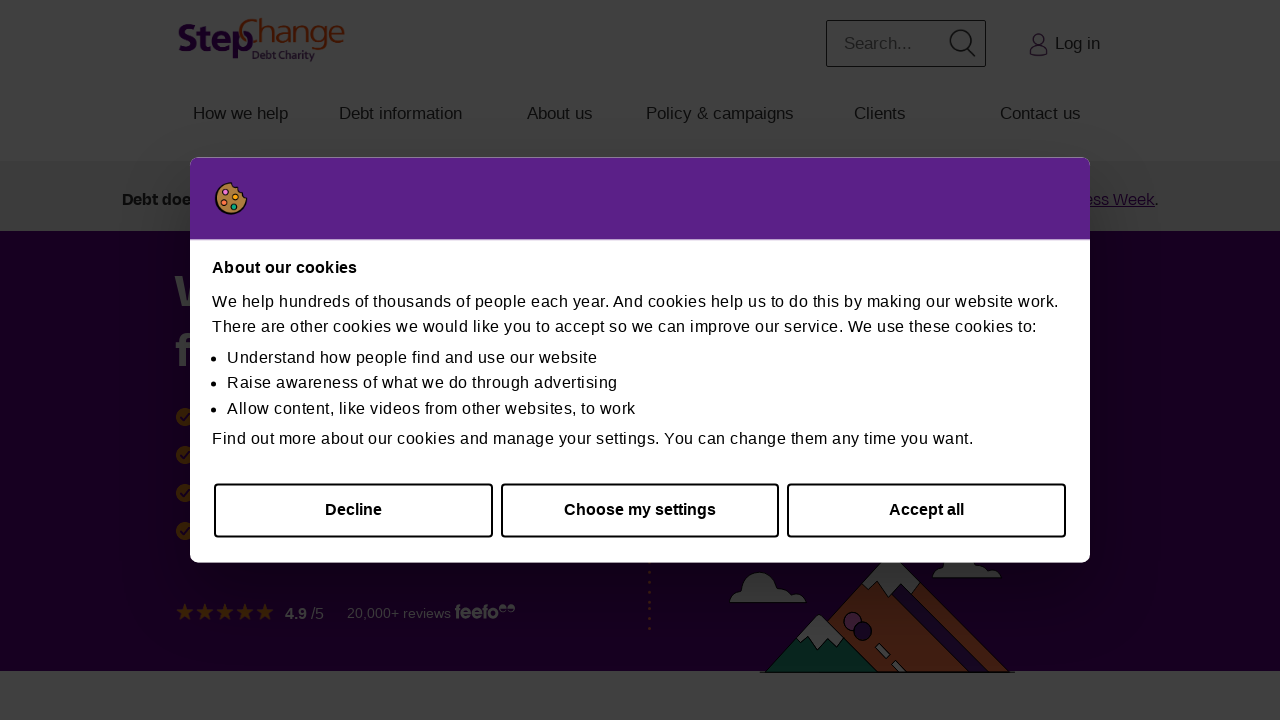

Retrieved link details: 'Individual voluntary arrangement' with href '/how-we-help/individual-voluntary-arrangement.aspx'
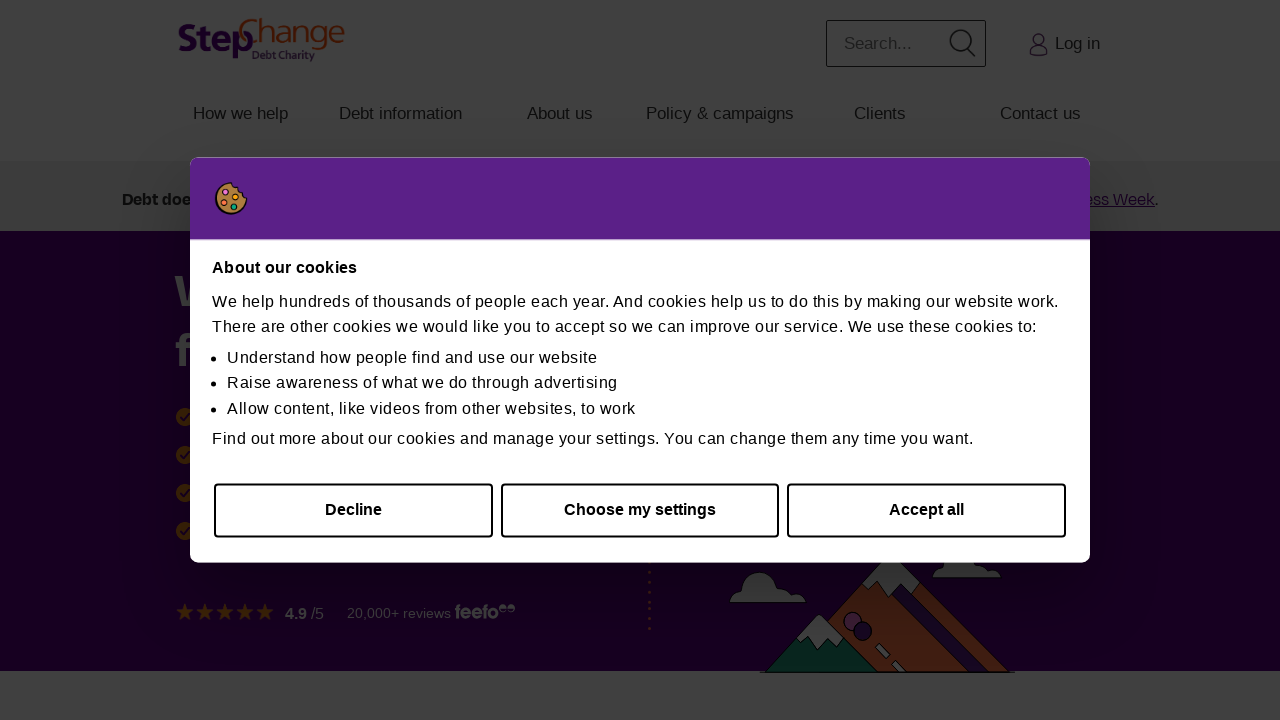

Clicked footer link 'Individual voluntary arrangement' using JavaScript
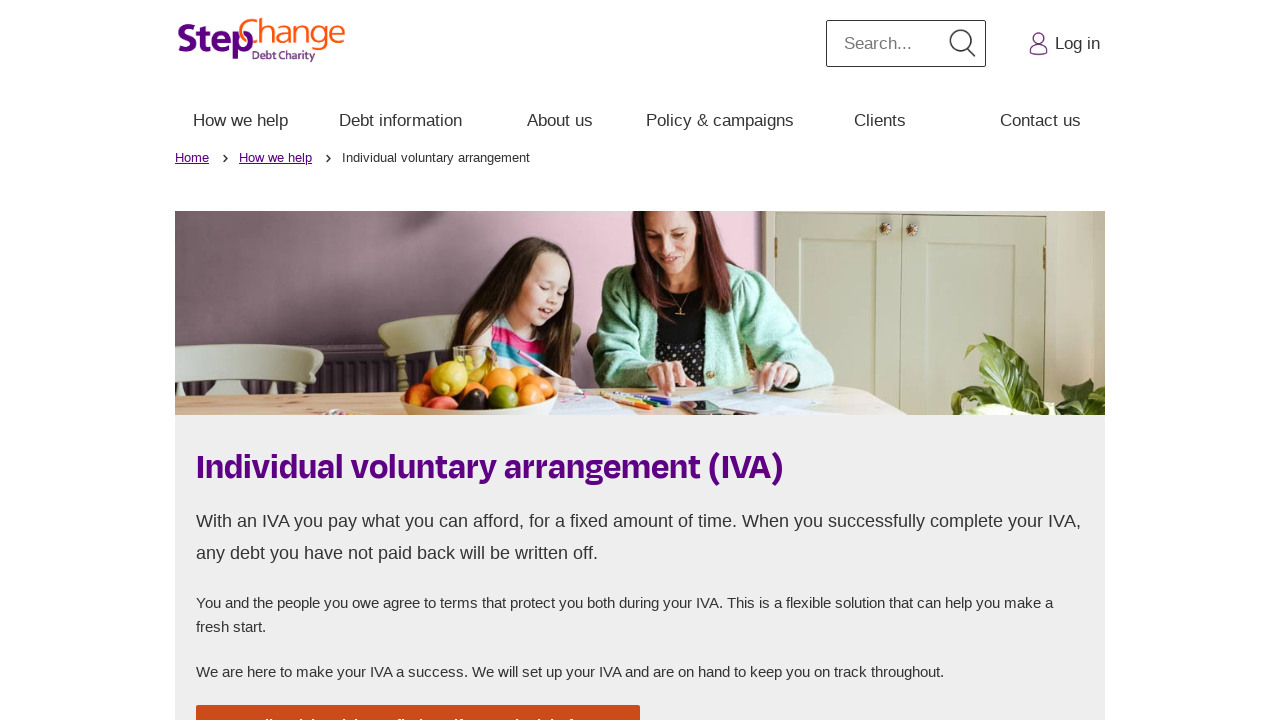

Captured current URL after clicking: 'https://www.stepchange.org/how-we-help/individual-voluntary-arrangement.aspx'
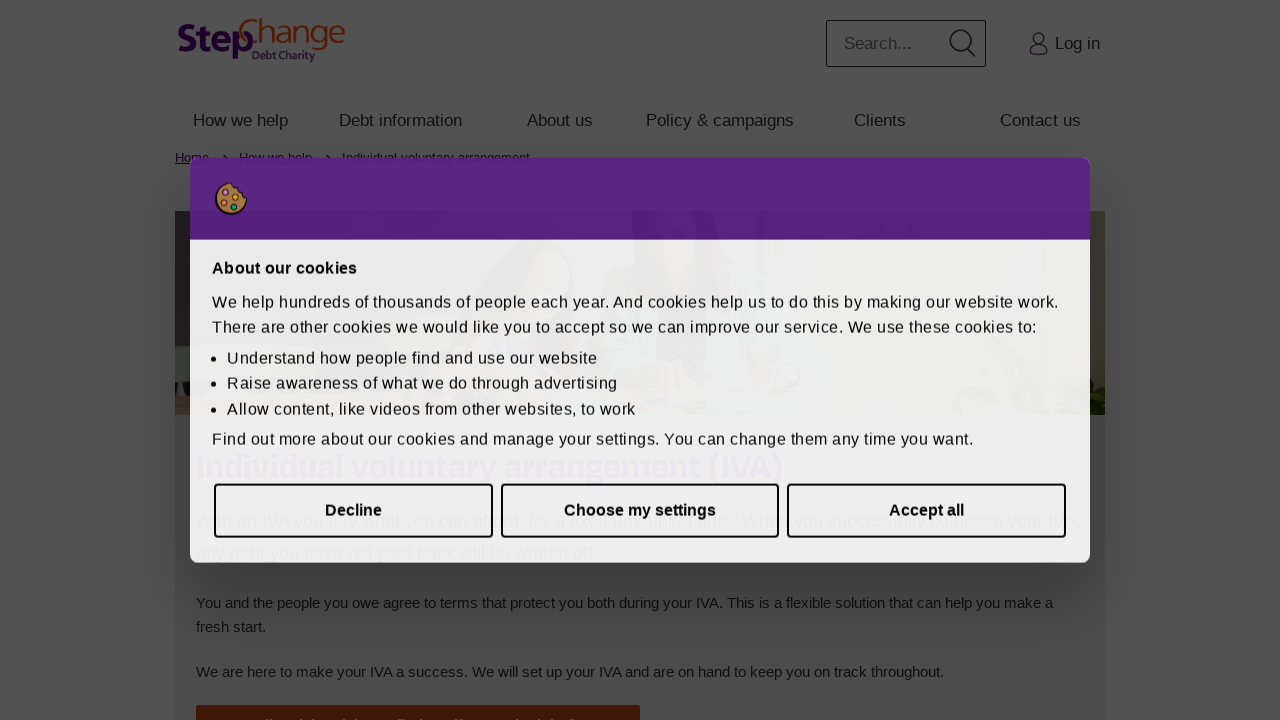

Verified 'Individual voluntary arrangement' link navigation successful
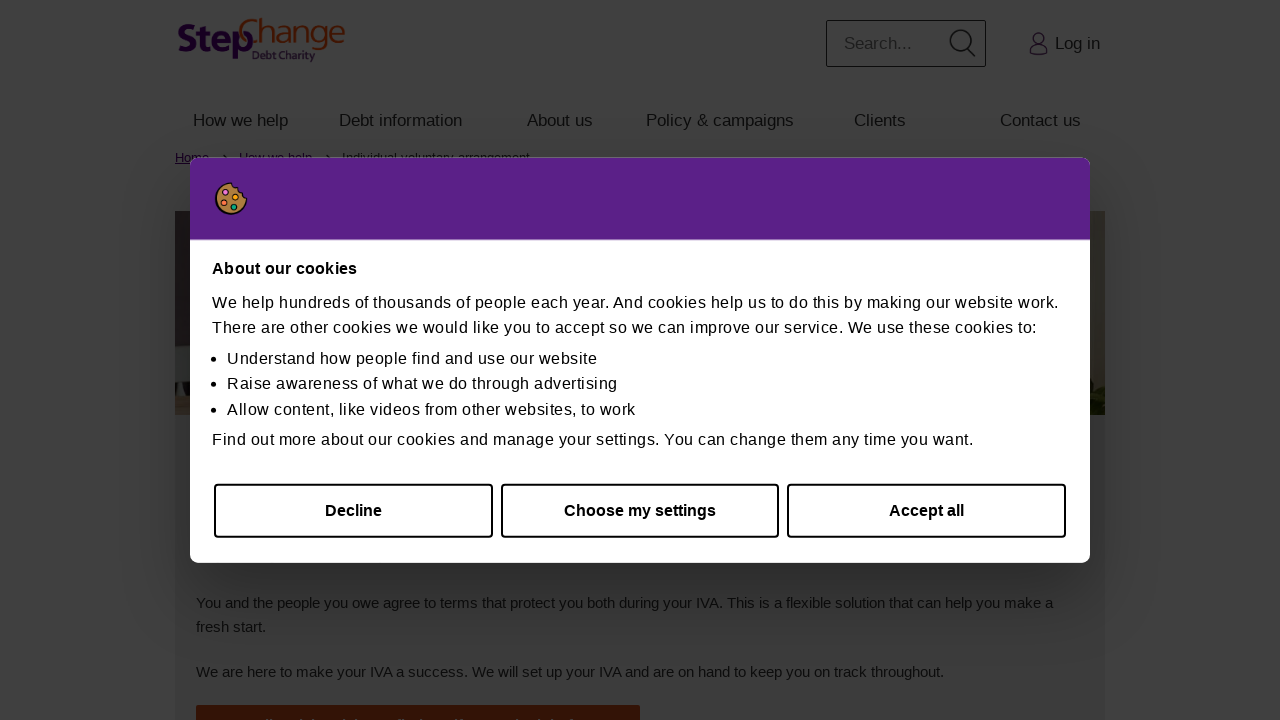

Navigated back to previous page
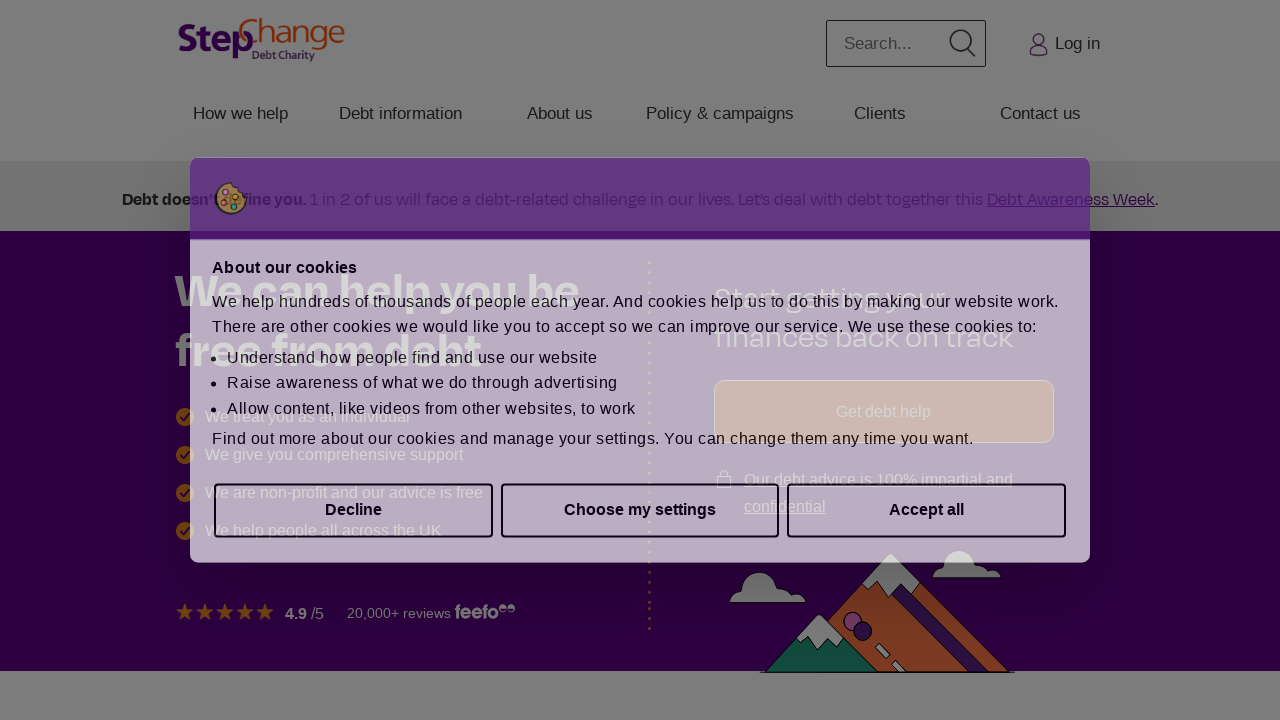

Waited for page to finish loading (networkidle)
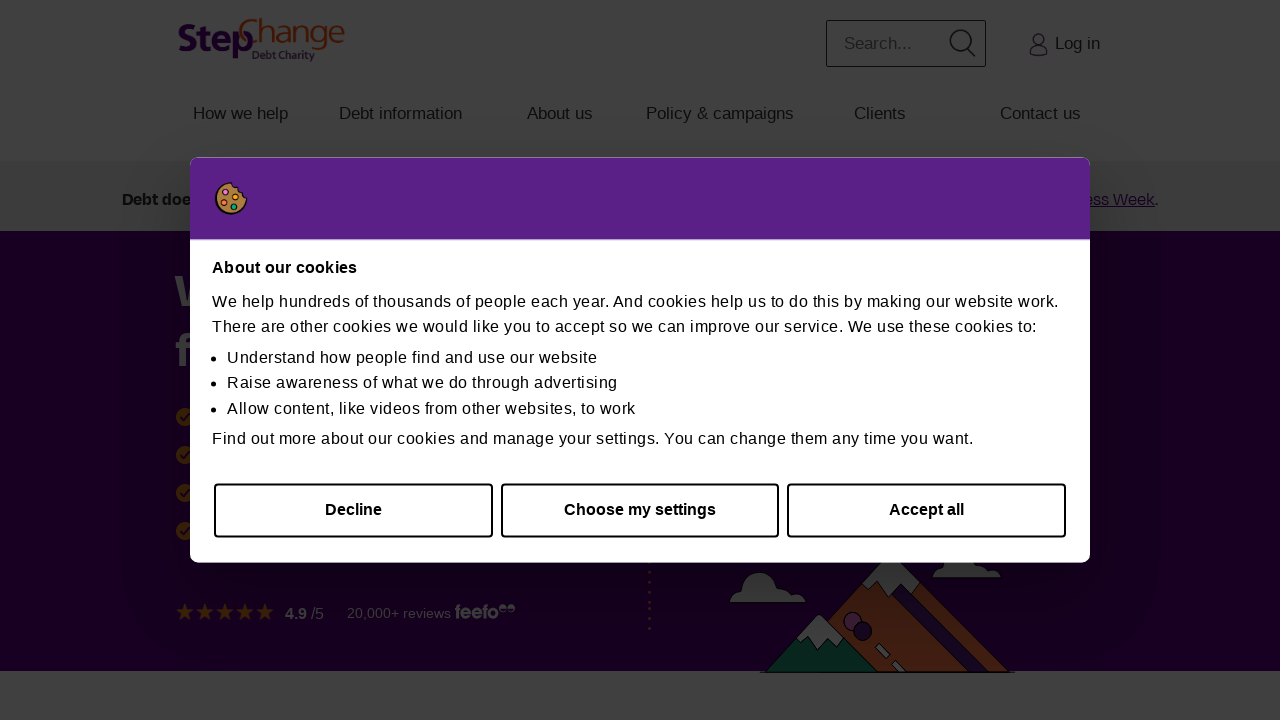

Re-queried footer links for iteration 4
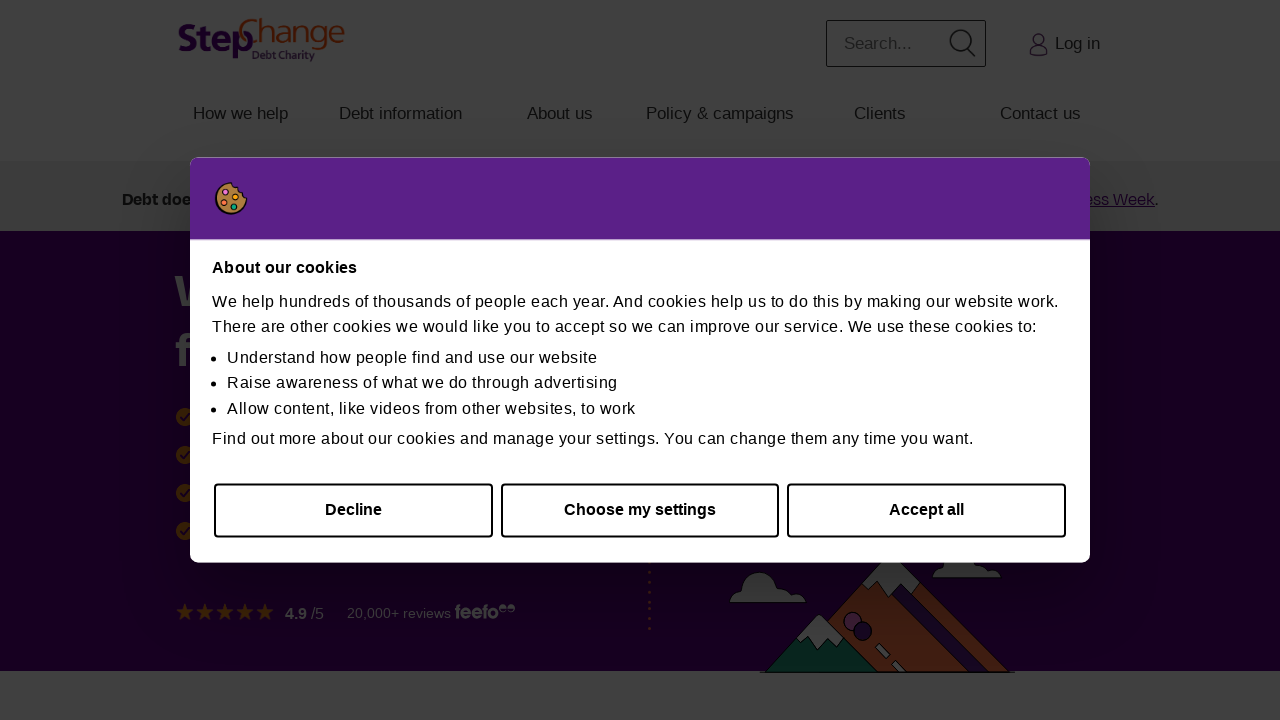

Retrieved link details: 'Bankruptcy advice' with href '/how-we-help/bankruptcy.aspx'
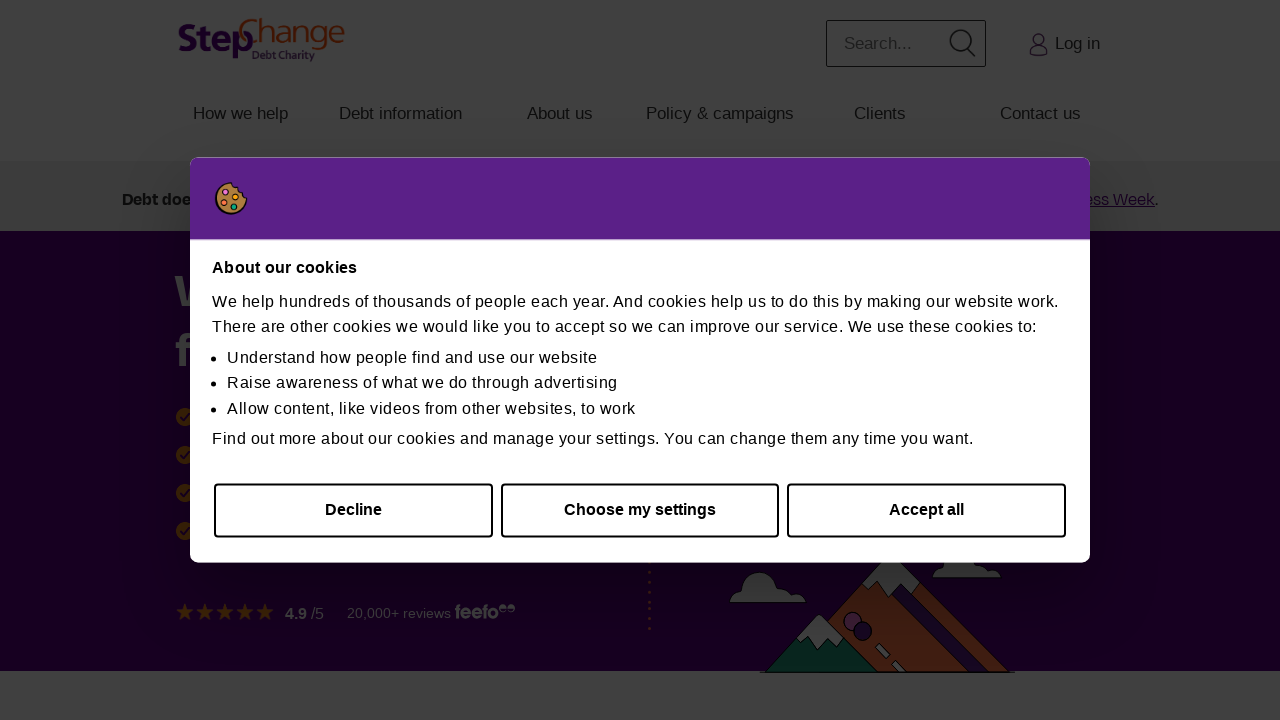

Clicked footer link 'Bankruptcy advice' using JavaScript
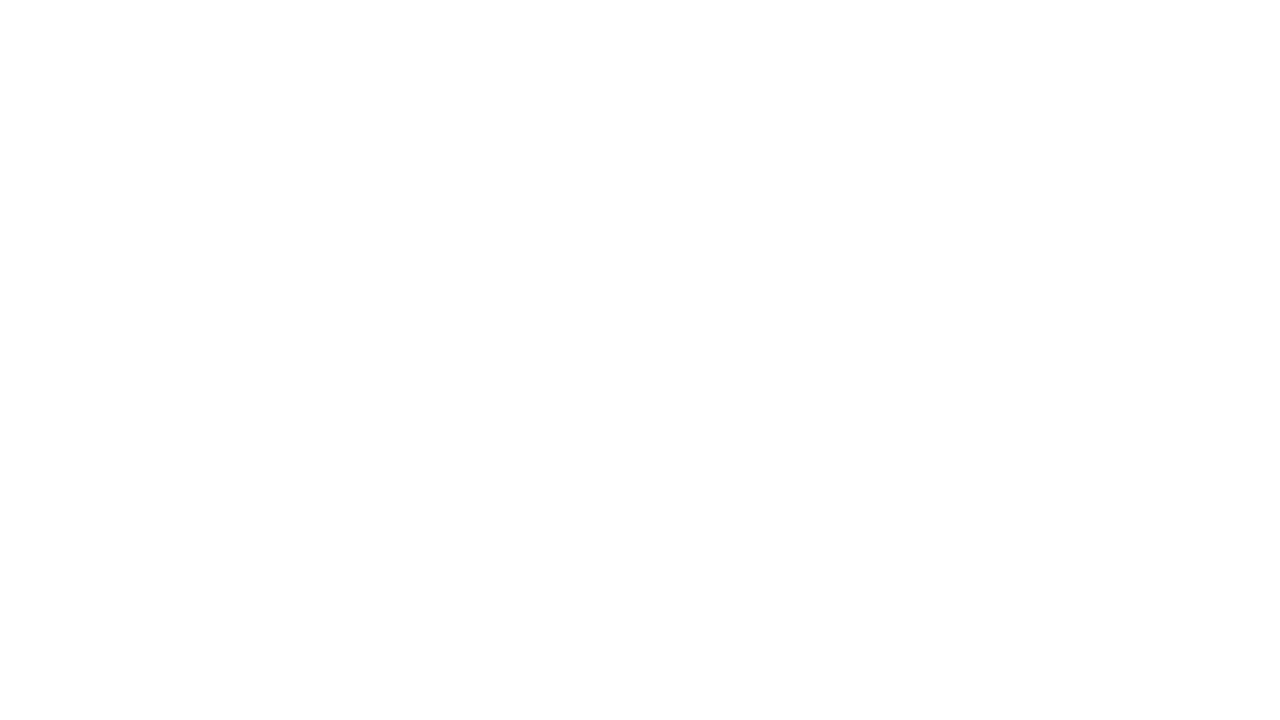

Captured current URL after clicking: 'https://www.stepchange.org/how-we-help/bankruptcy.aspx'
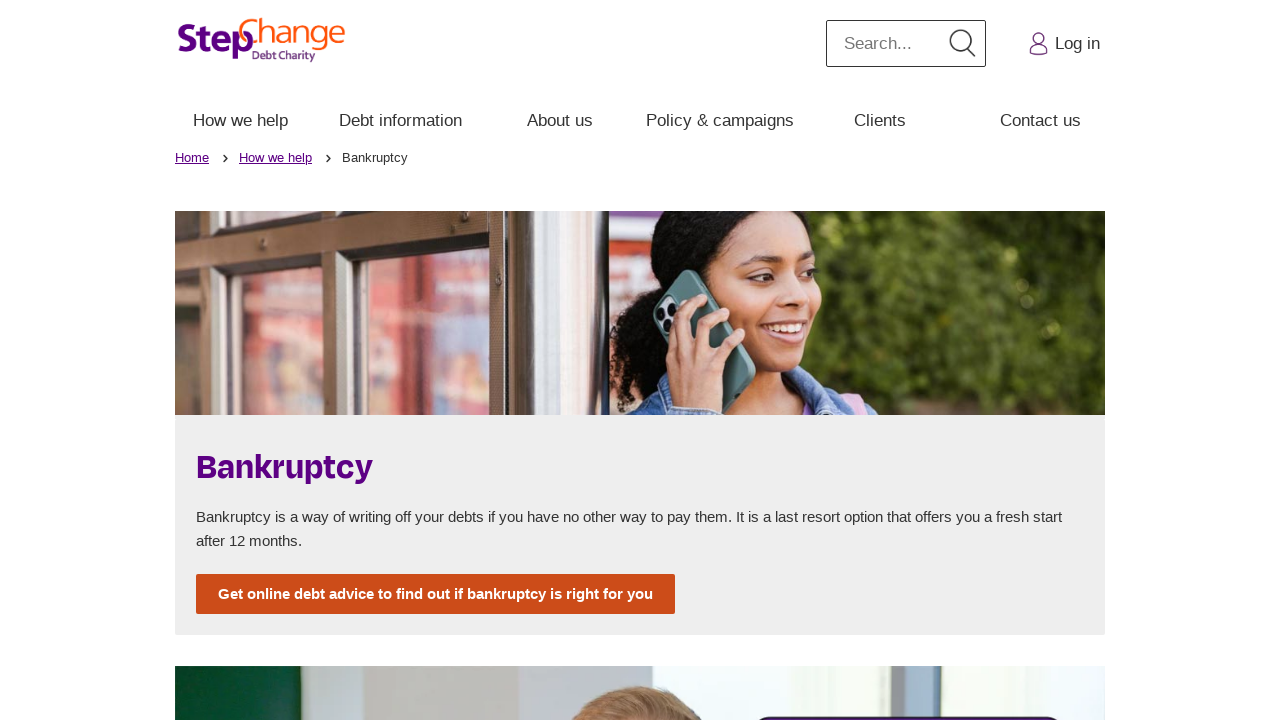

Verified 'Bankruptcy advice' link navigation successful
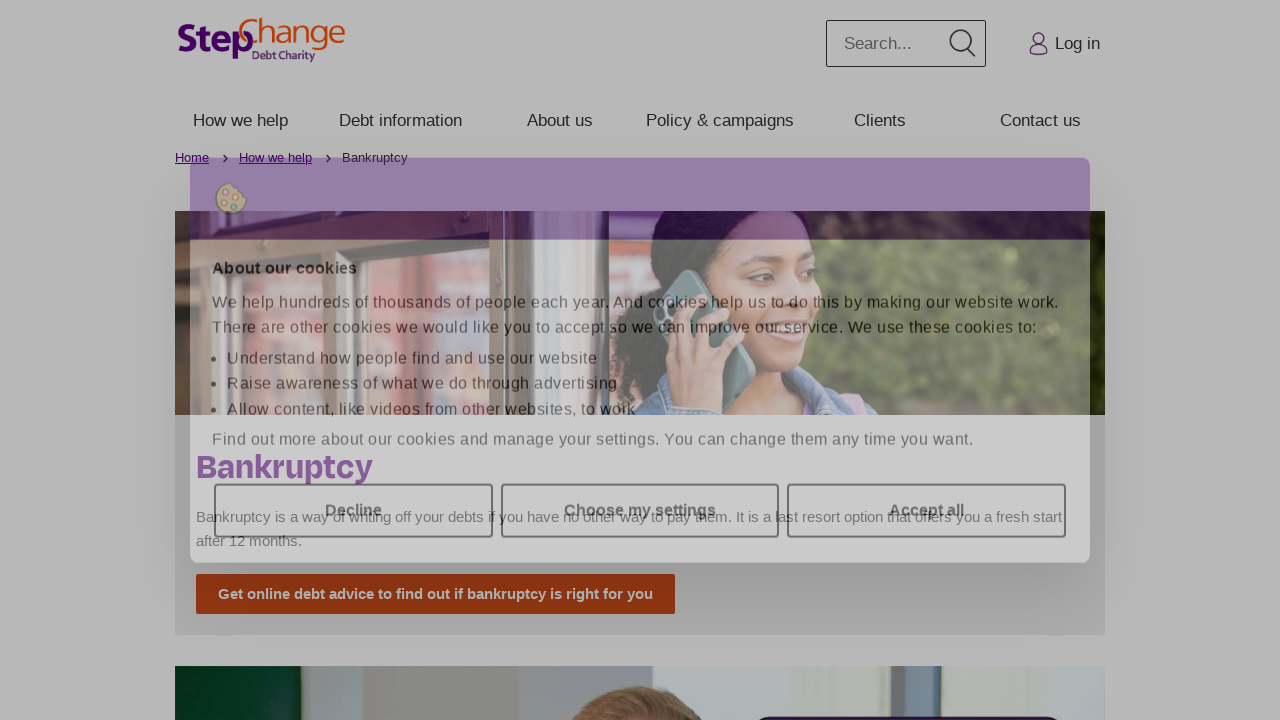

Navigated back to previous page
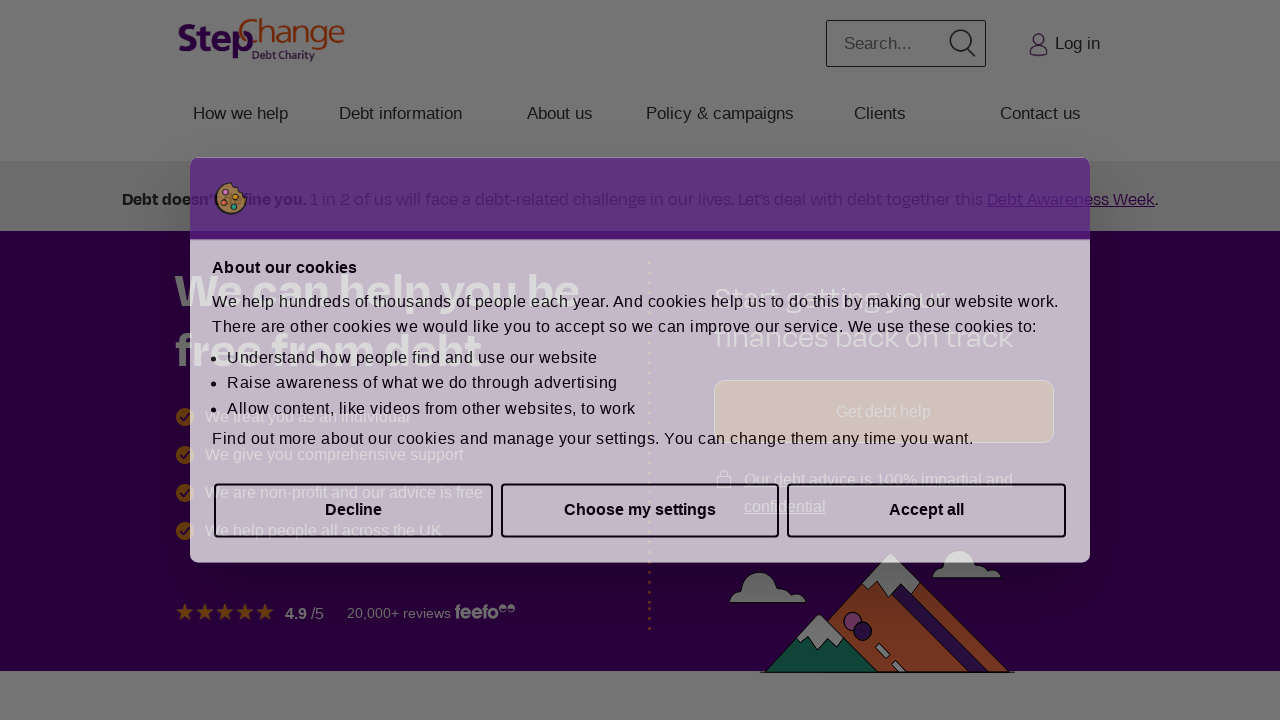

Waited for page to finish loading (networkidle)
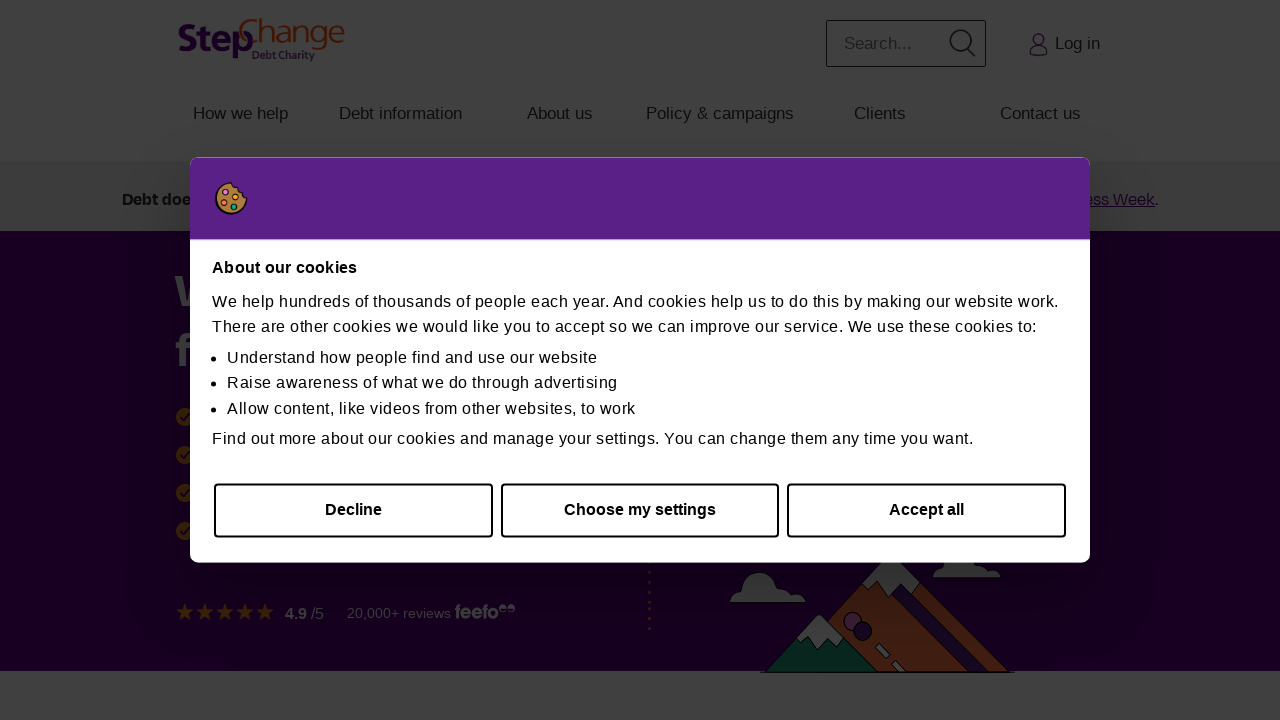

Re-queried footer links for iteration 5
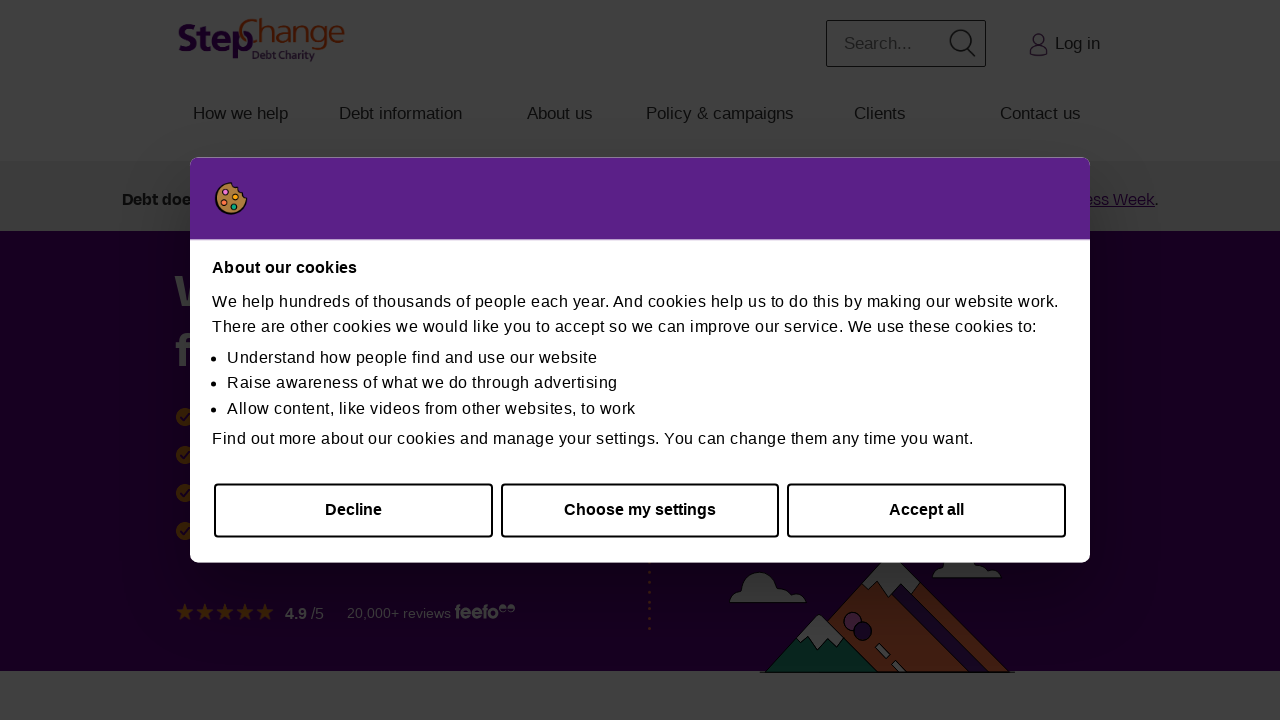

Retrieved link details: 'Bankruptcy (Sequestration)' with href '/how-we-help/sequestration-scotland.aspx'
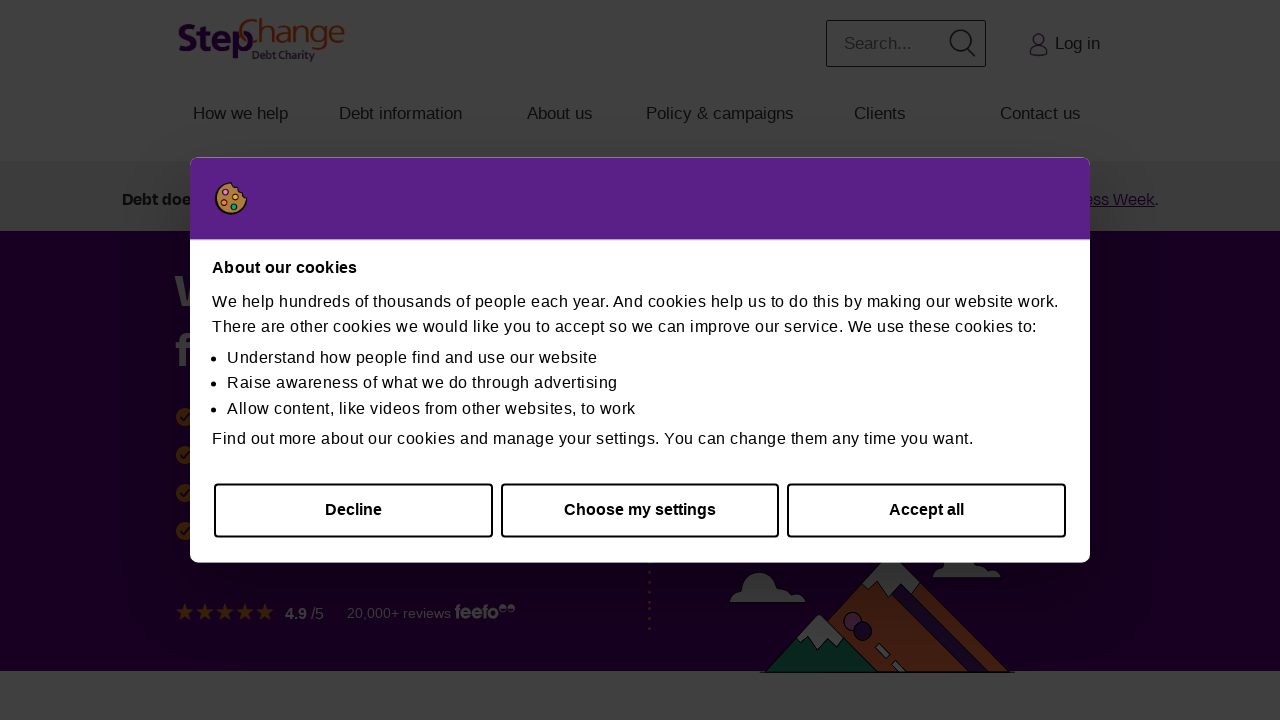

Clicked footer link 'Bankruptcy (Sequestration)' using JavaScript
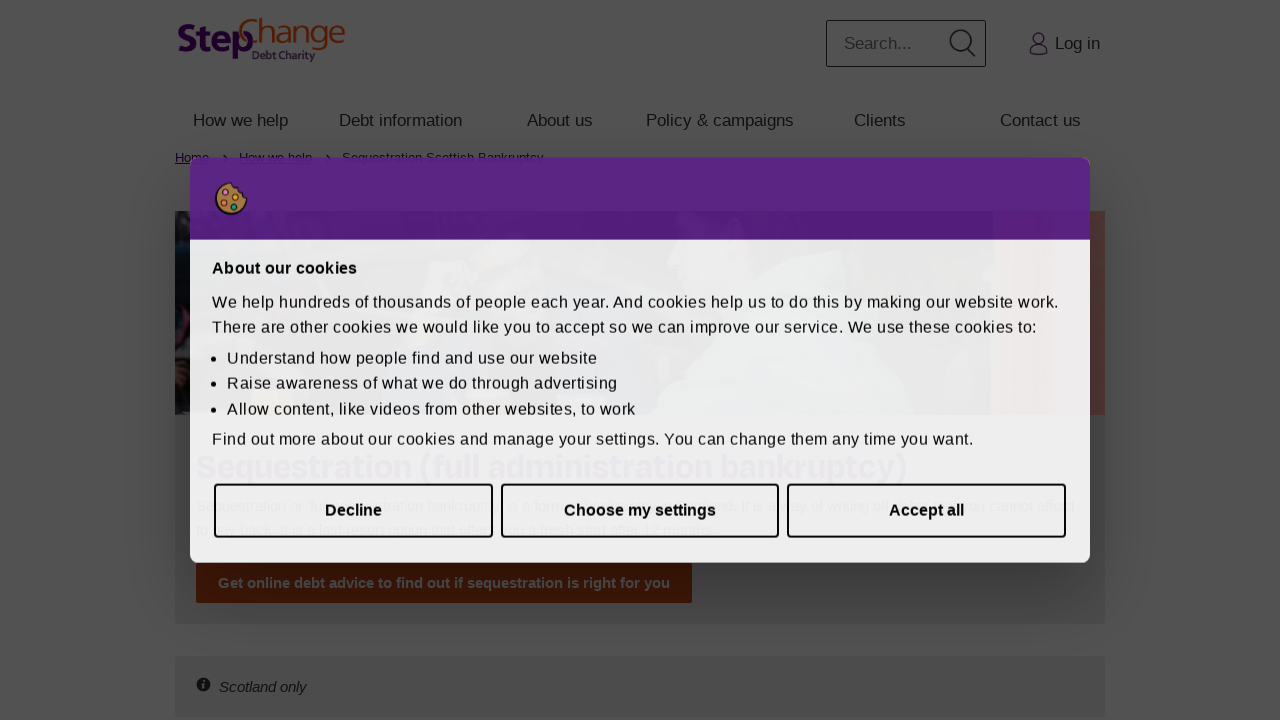

Captured current URL after clicking: 'https://www.stepchange.org/how-we-help/sequestration-scotland.aspx'
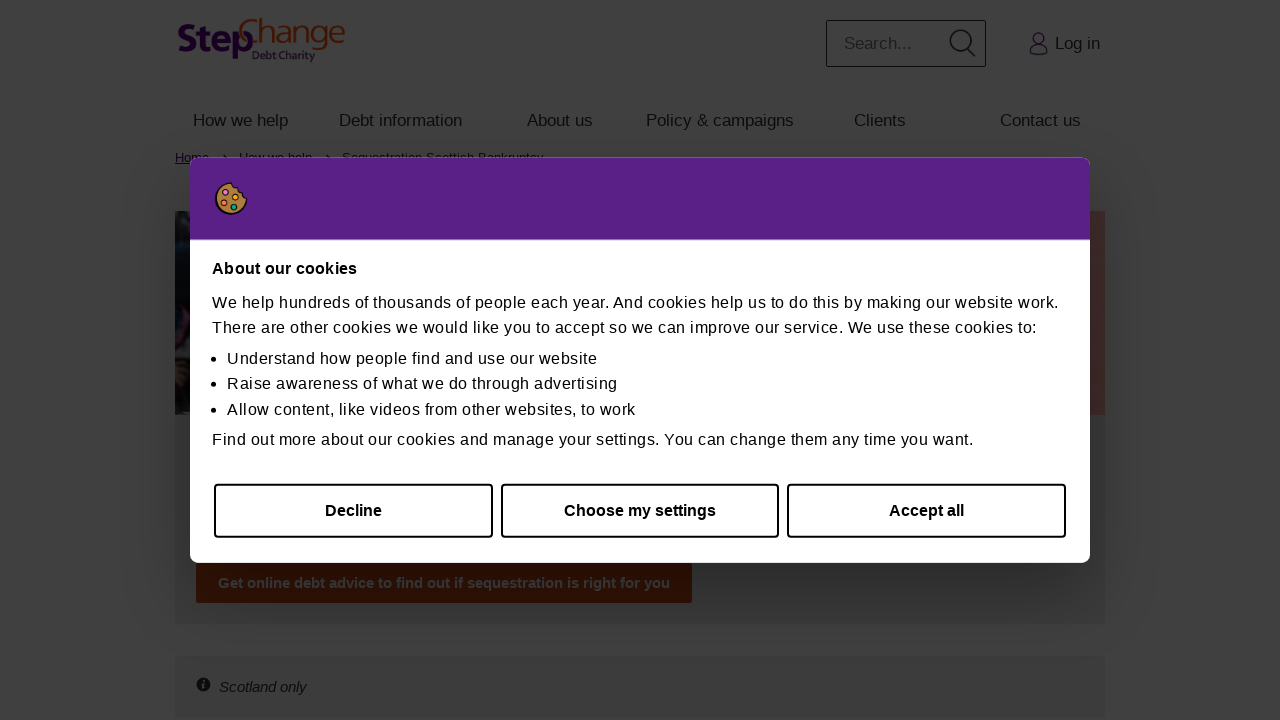

Verified 'Bankruptcy (Sequestration)' link navigation successful
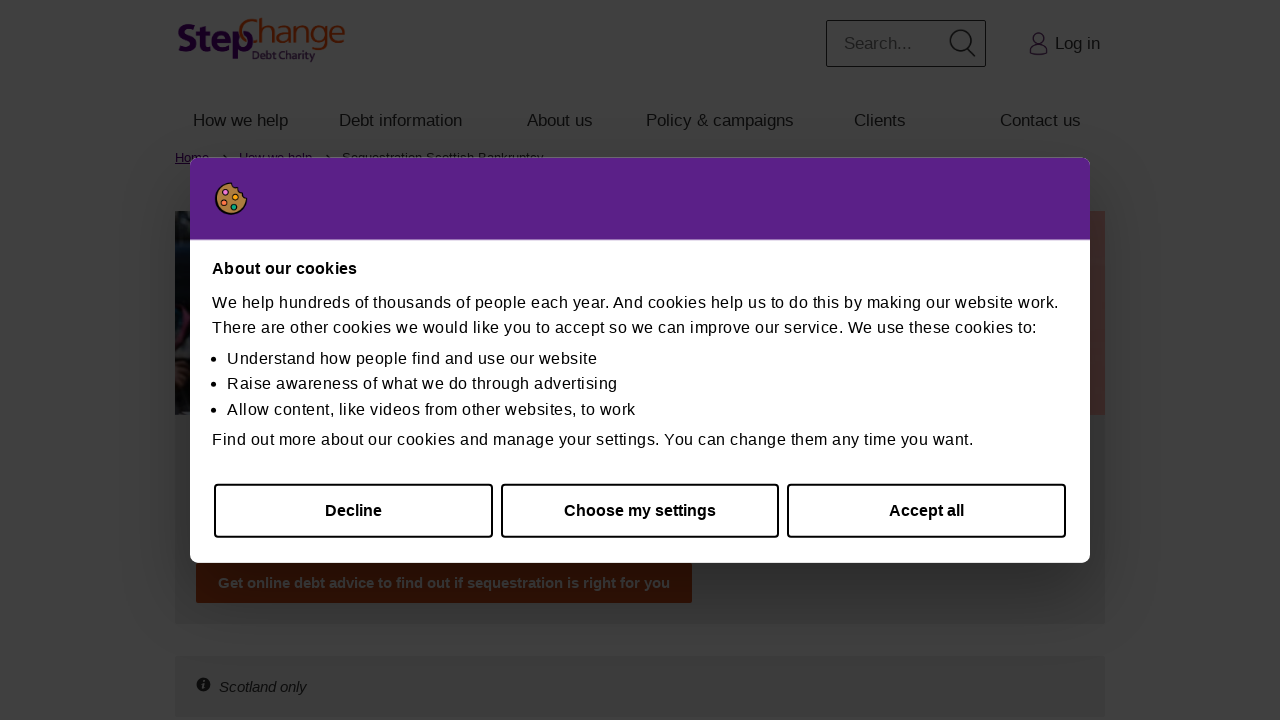

Navigated back to previous page
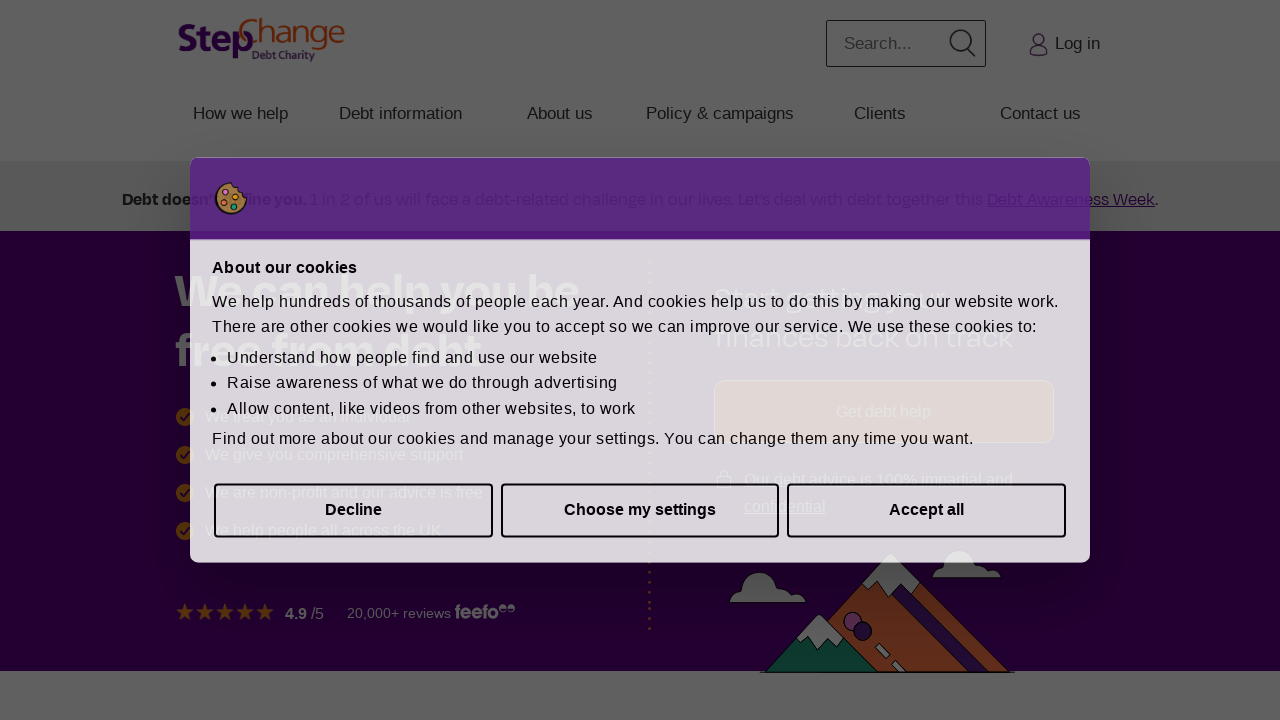

Waited for page to finish loading (networkidle)
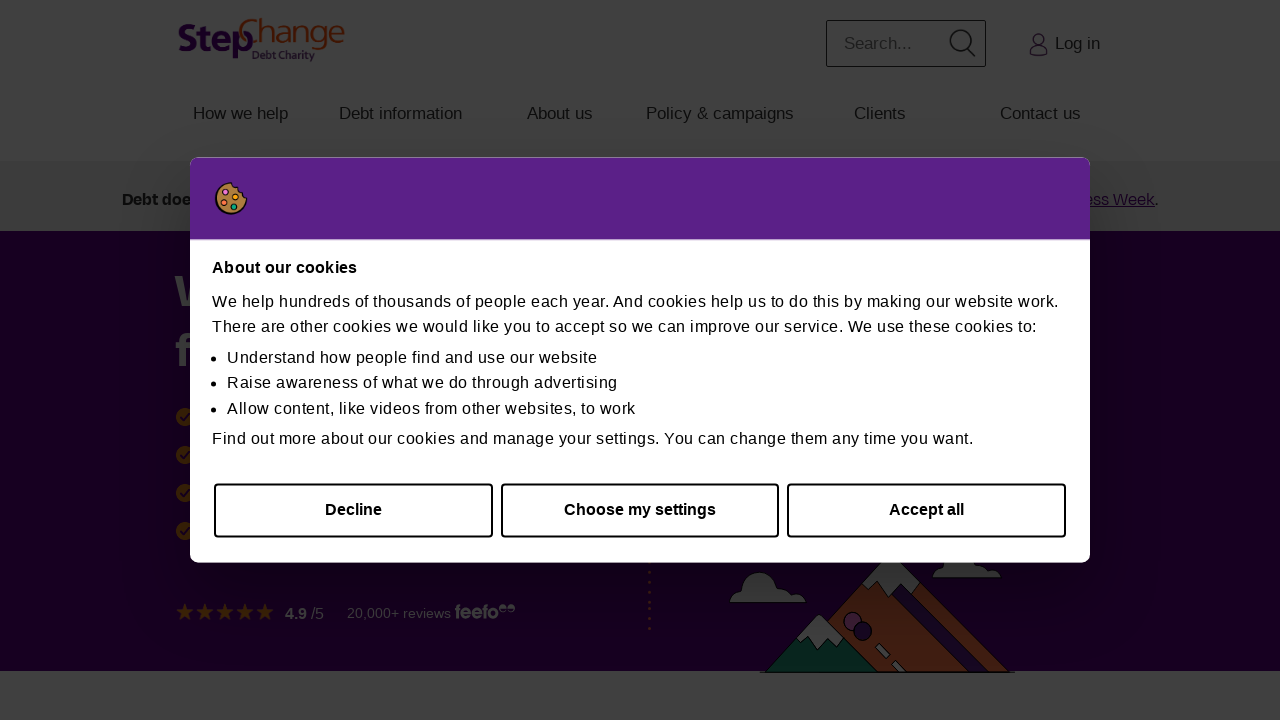

Re-queried footer links for iteration 6
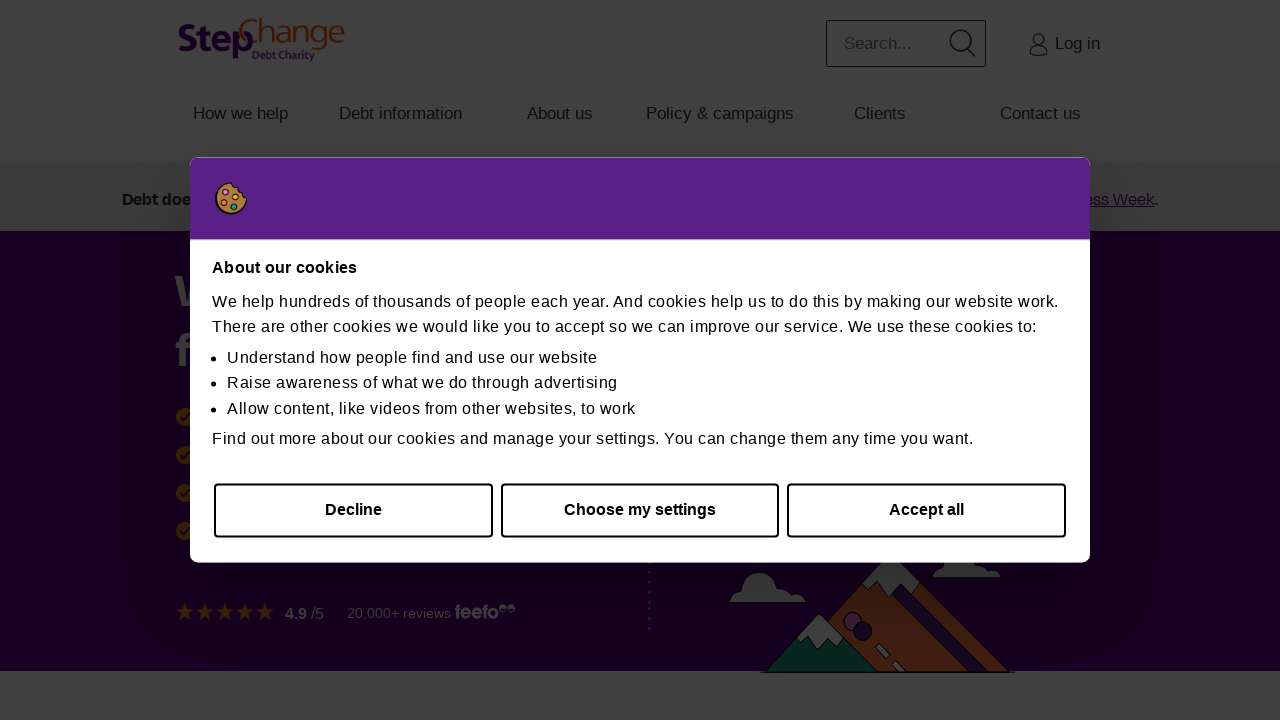

Retrieved link details: 'Minimal asset process (MAP)' with href '/how-we-help/minimal-asset-process-bankruptcy.aspx'
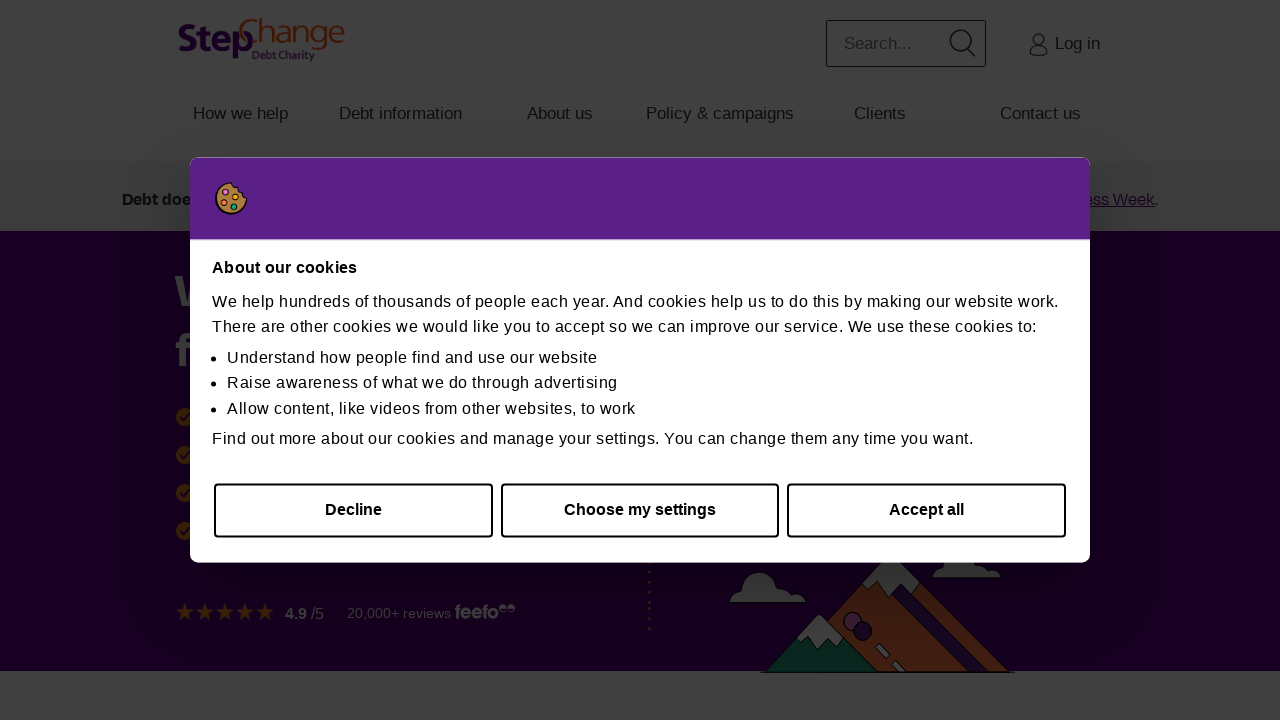

Clicked footer link 'Minimal asset process (MAP)' using JavaScript
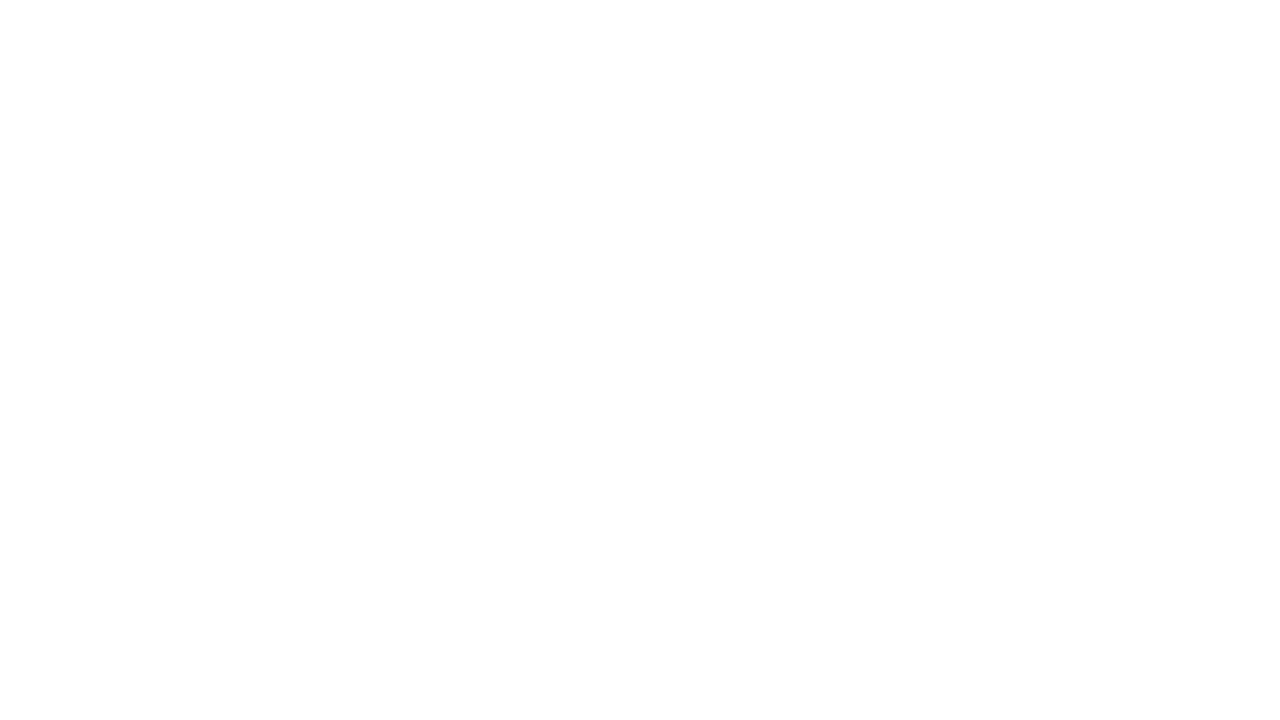

Captured current URL after clicking: 'https://www.stepchange.org/how-we-help/minimal-asset-process-bankruptcy.aspx'
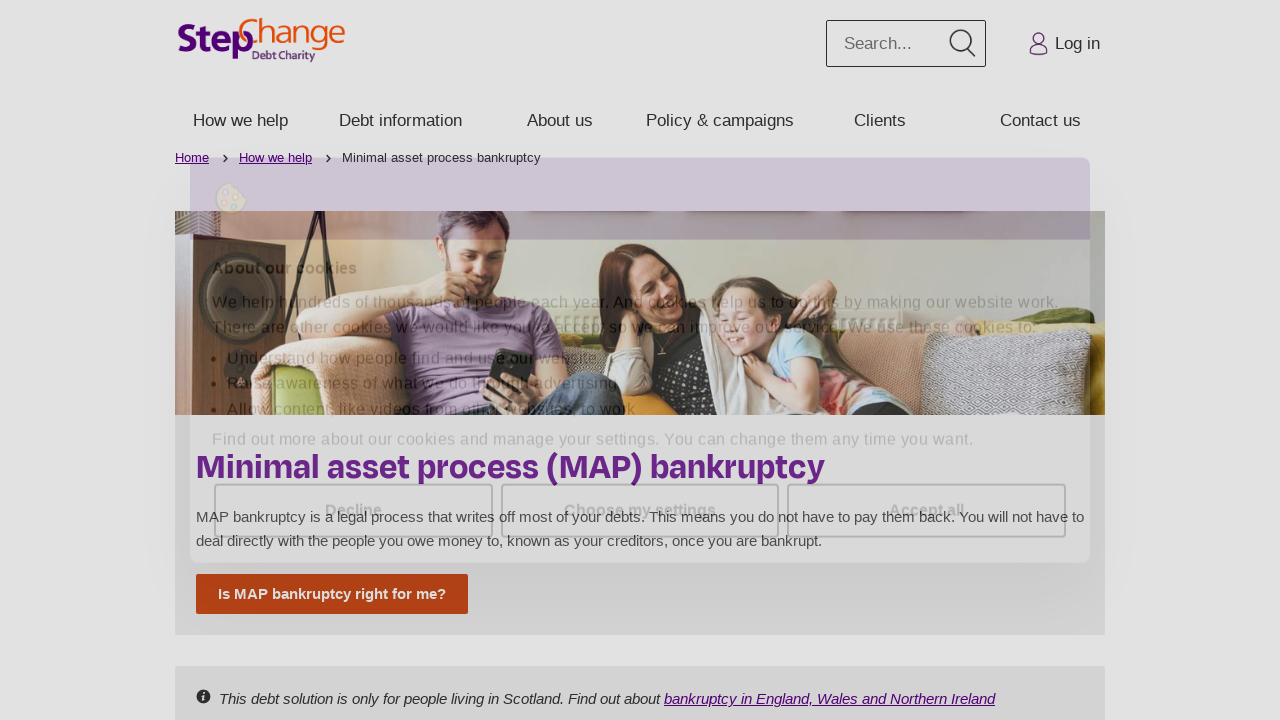

Verified 'Minimal asset process (MAP)' link navigation successful
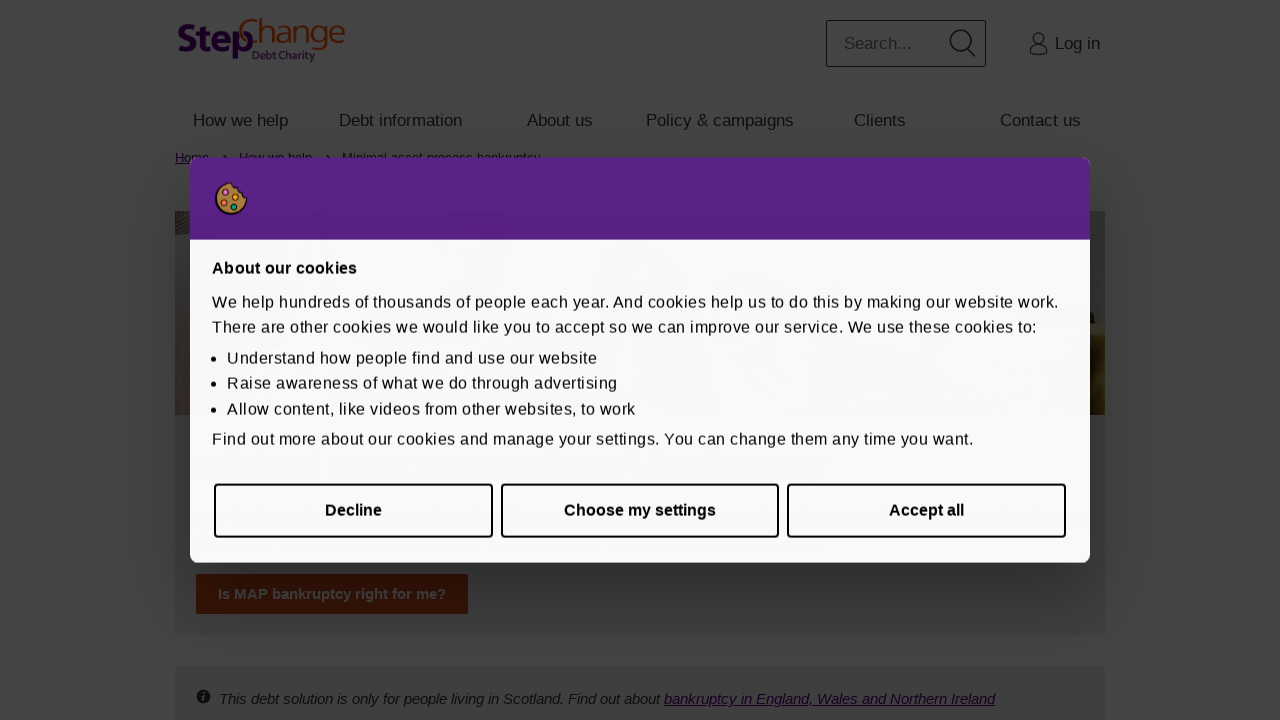

Navigated back to previous page
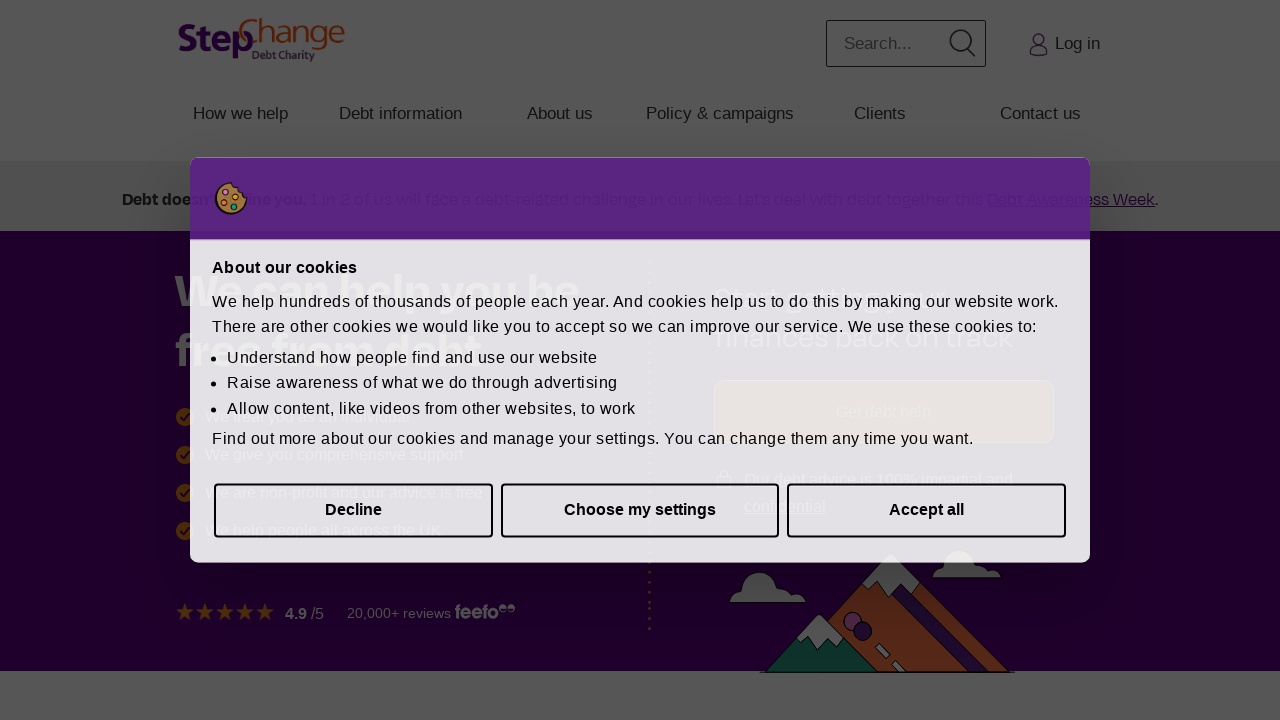

Waited for page to finish loading (networkidle)
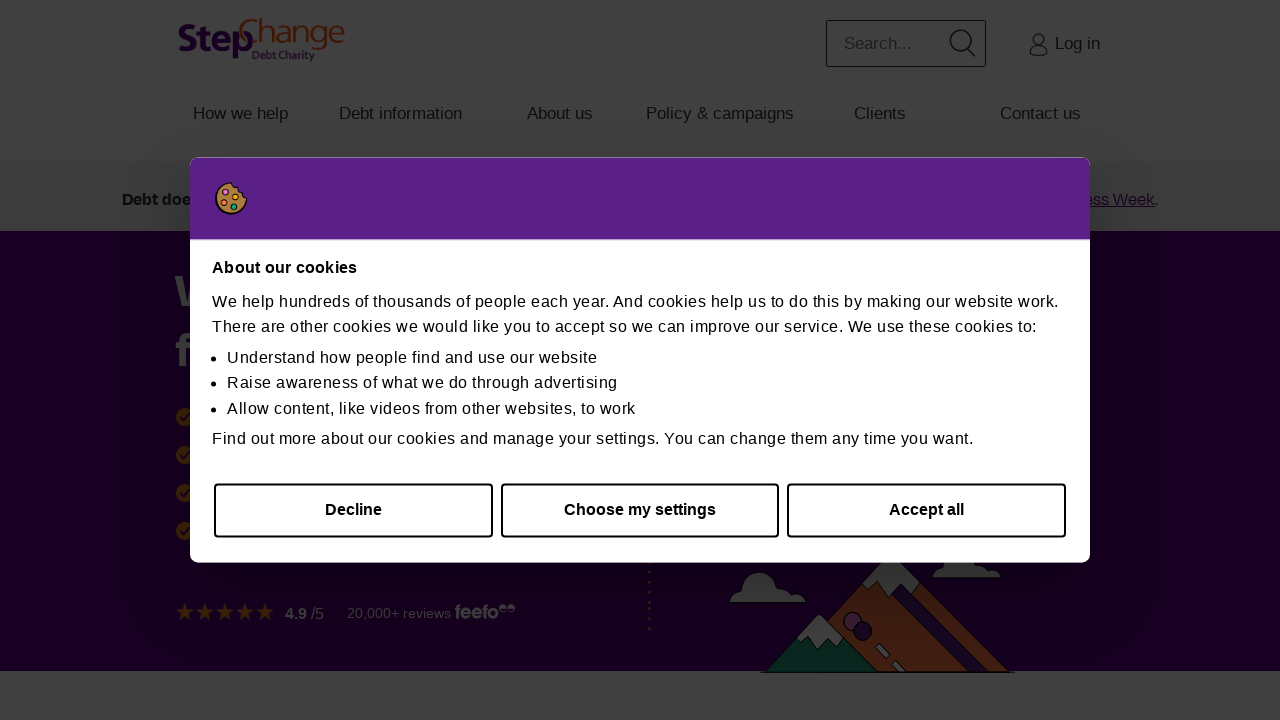

Re-queried footer links for iteration 7
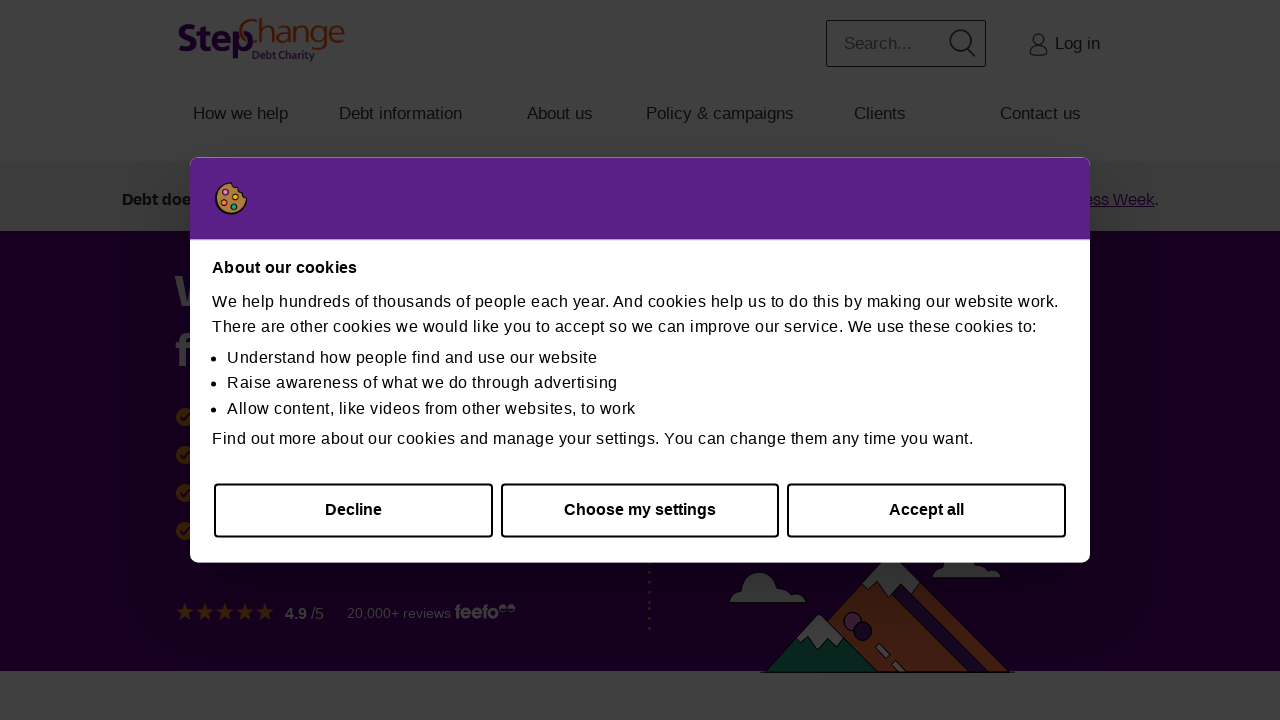

Retrieved link details: 'Equity release' with href '/how-we-help/equity-release.aspx'
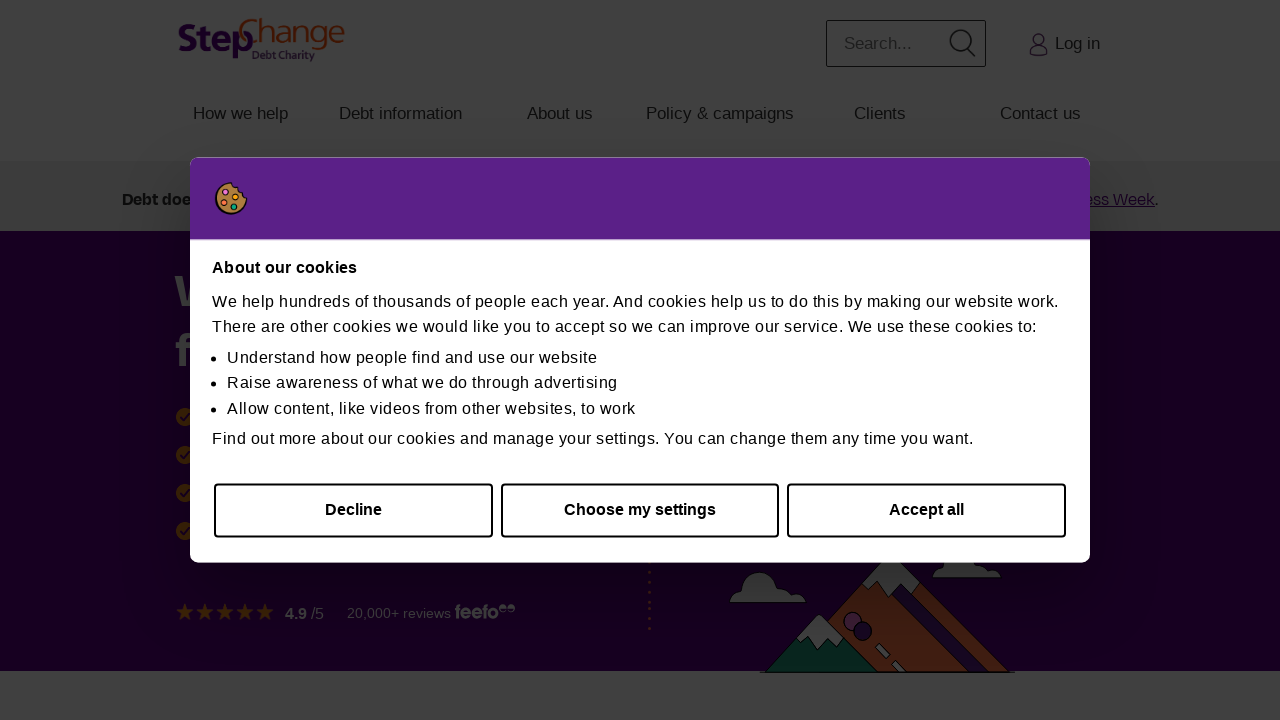

Clicked footer link 'Equity release' using JavaScript
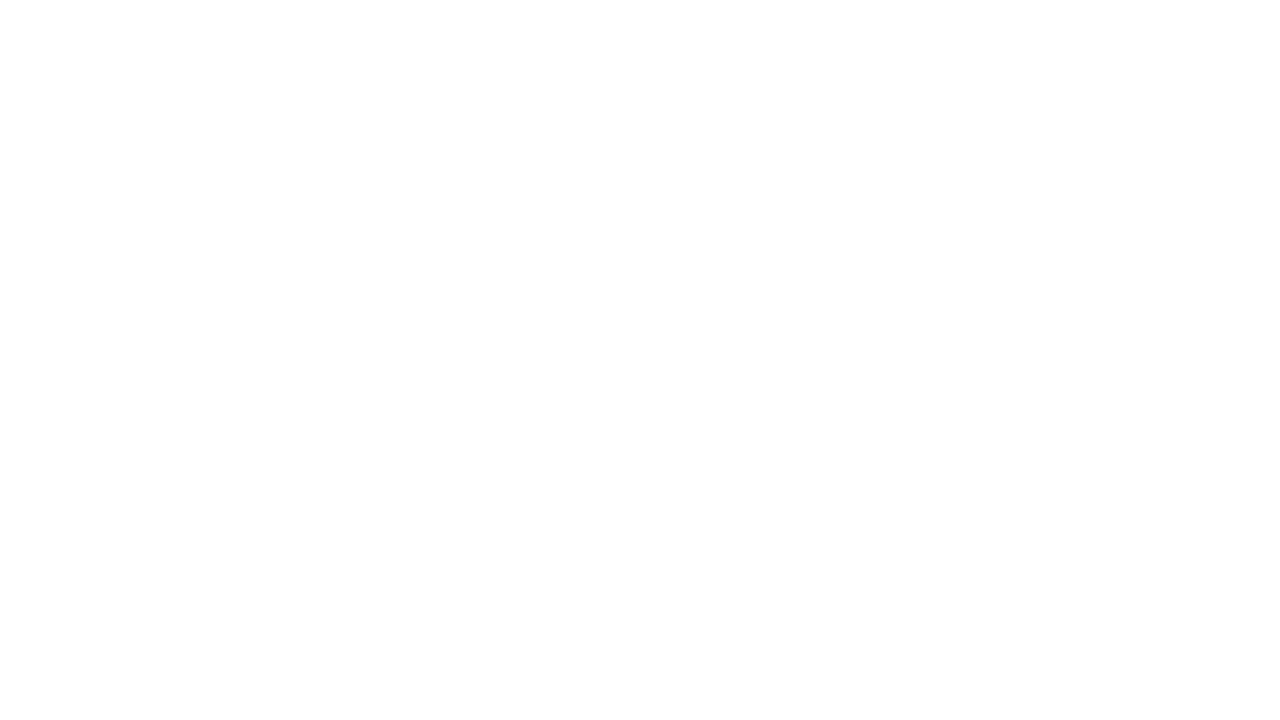

Captured current URL after clicking: 'https://www.stepchange.org/how-we-help/equity-release.aspx'
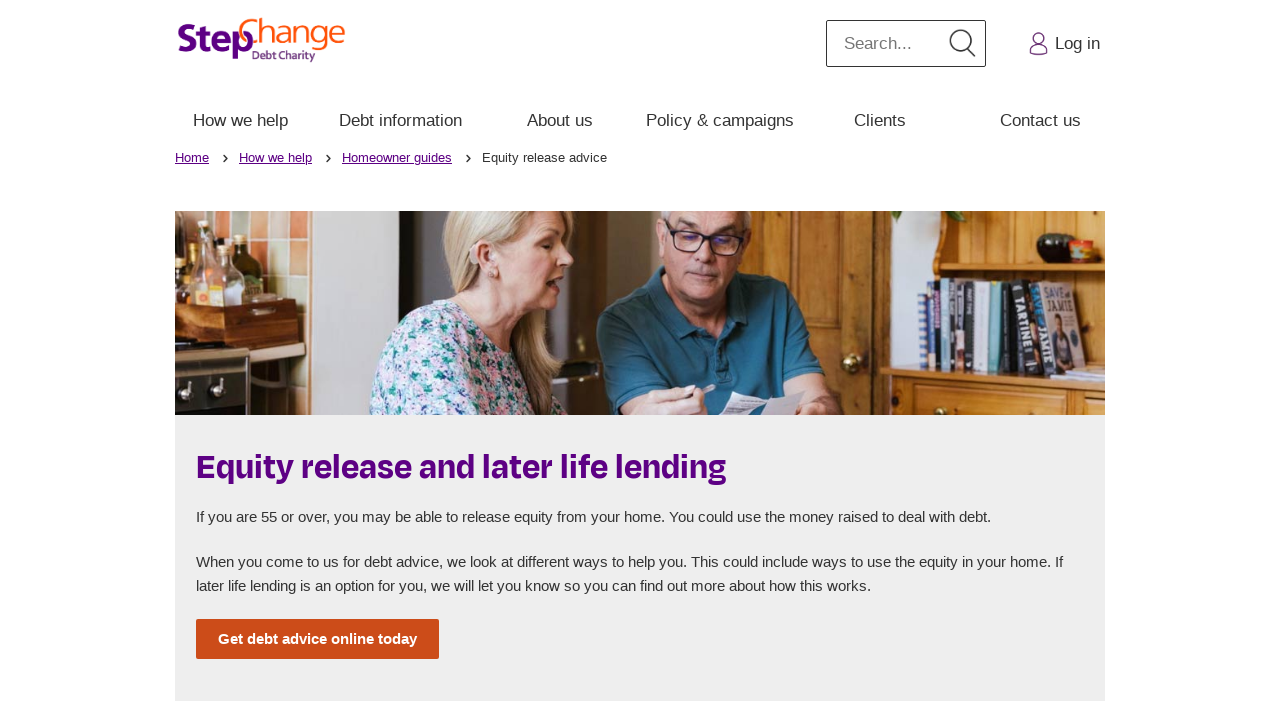

Verified 'Equity release' link navigation successful
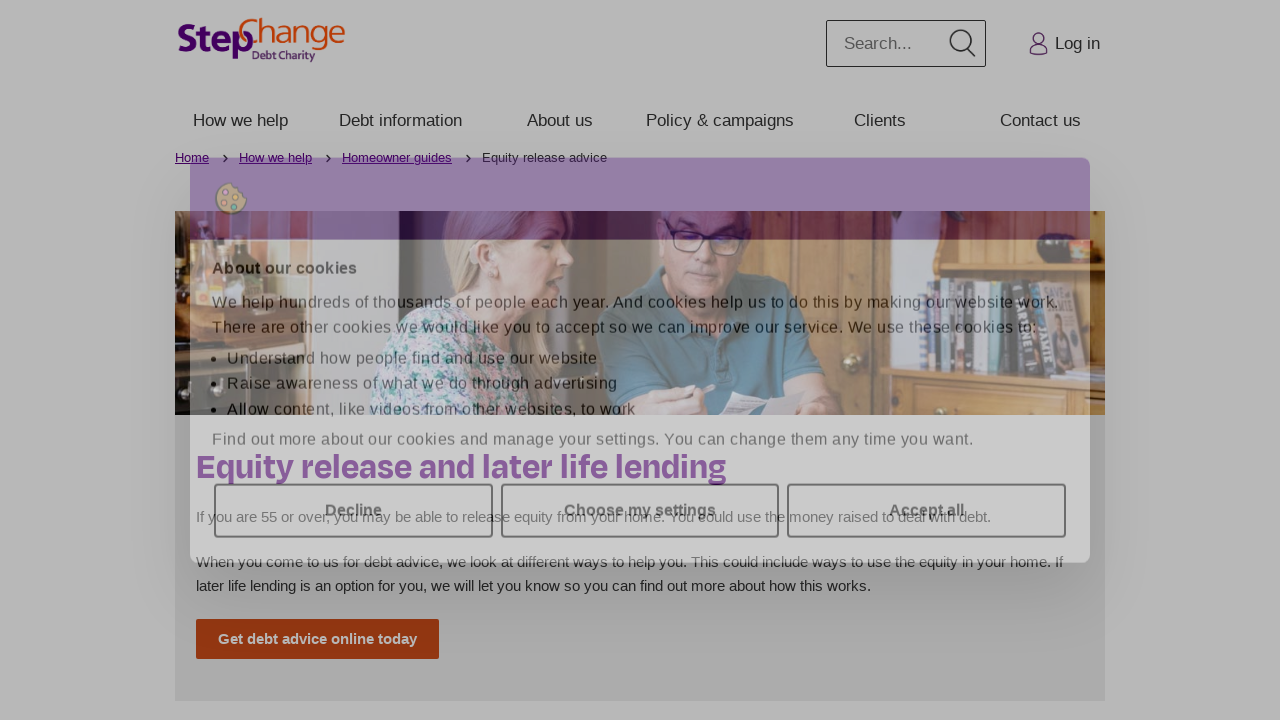

Navigated back to previous page
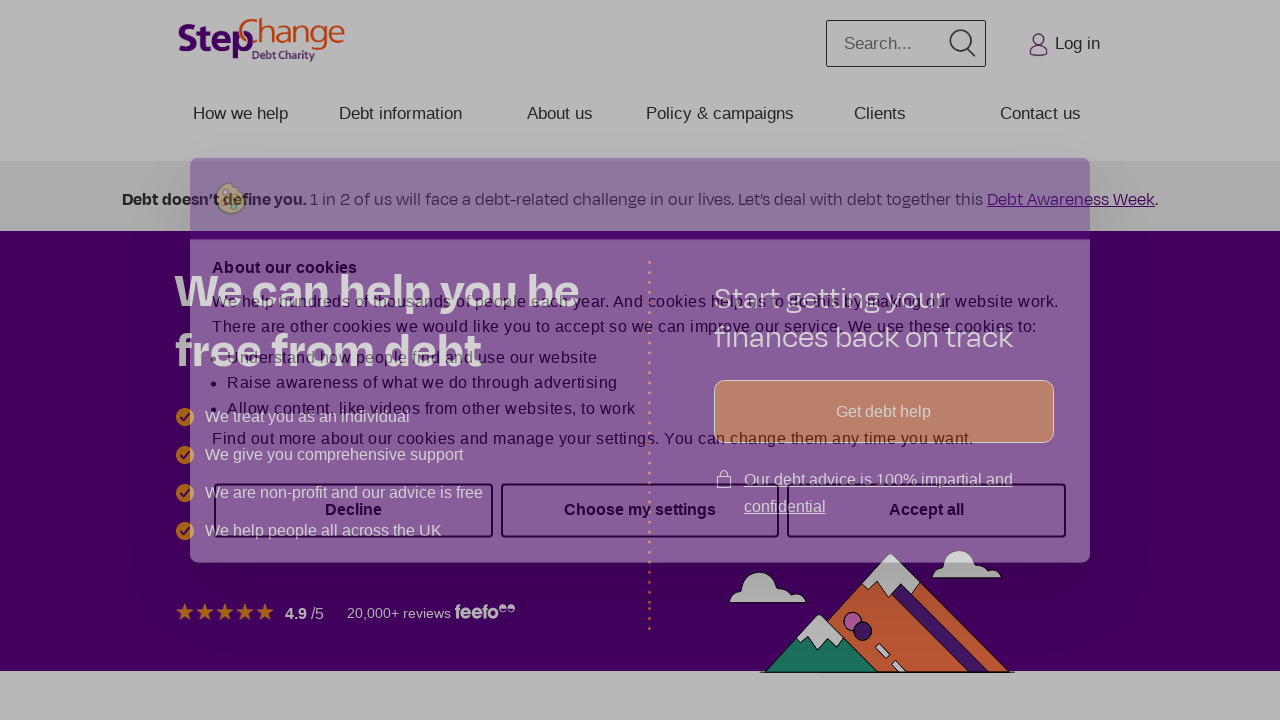

Waited for page to finish loading (networkidle)
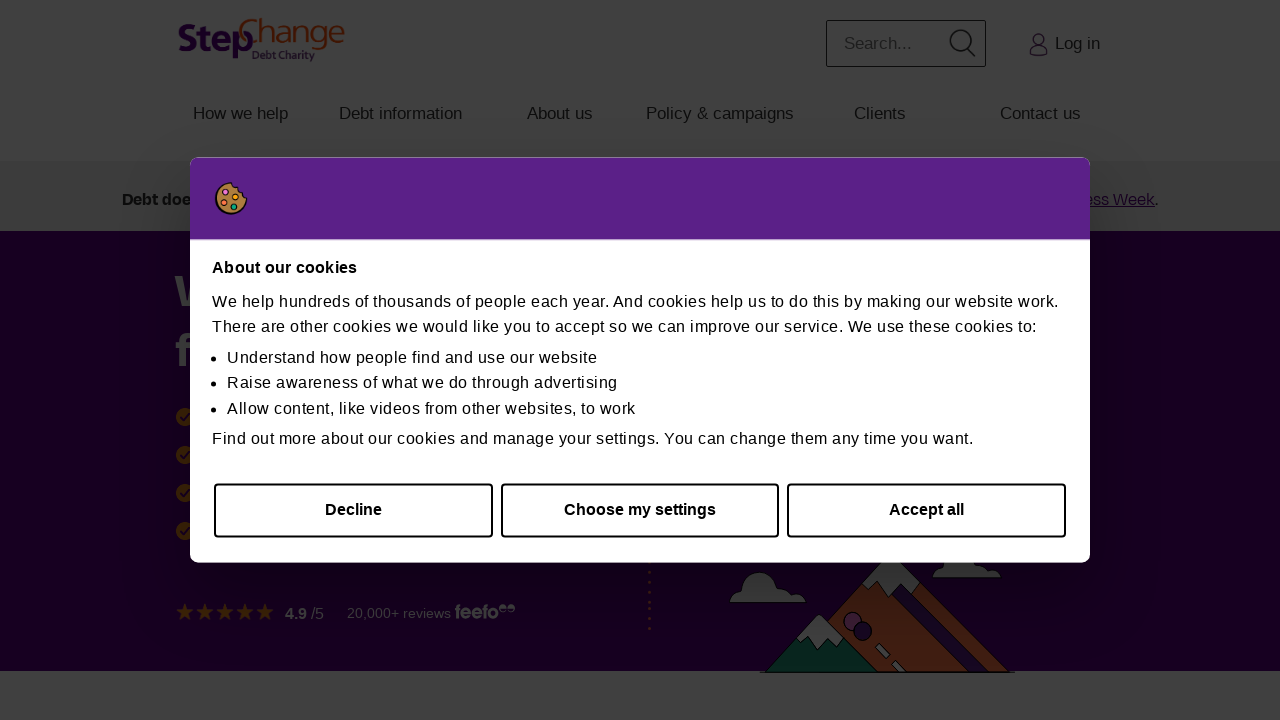

Re-queried footer links for iteration 8
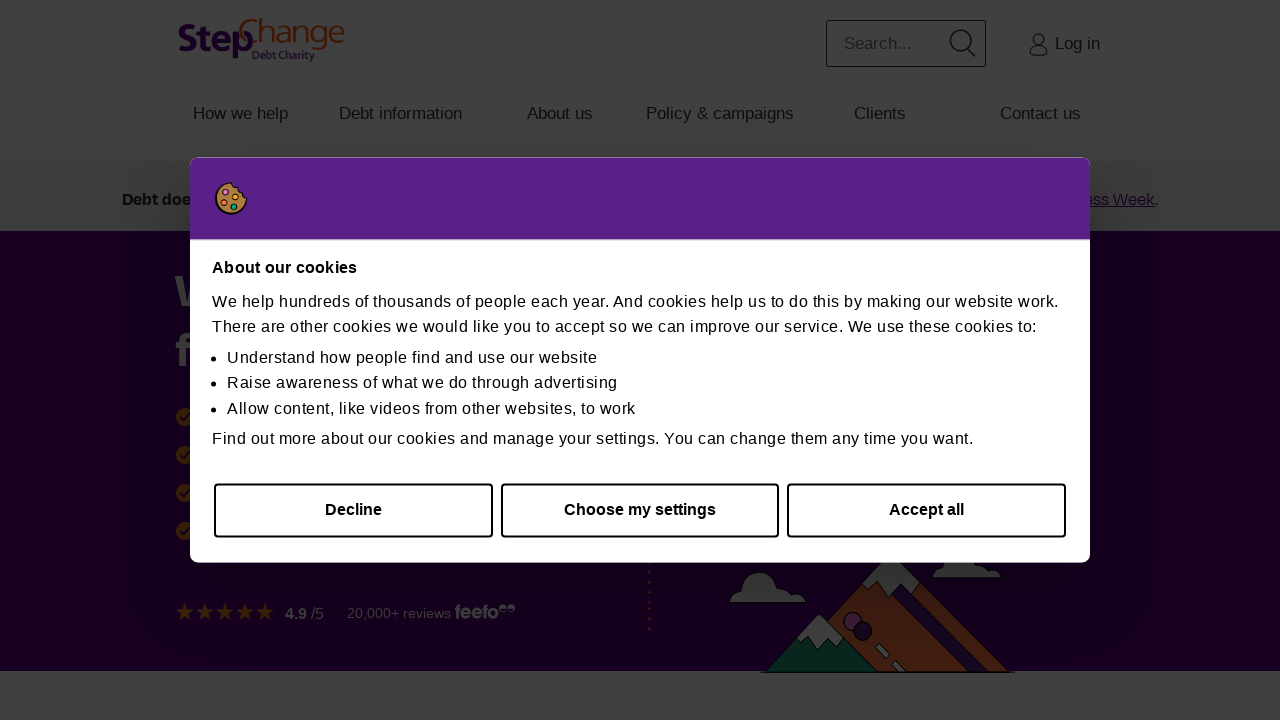

Retrieved link details: 'Debt Arrangement Scheme (DAS)' with href '/how-we-help/debt-arrangement-scheme.aspx'
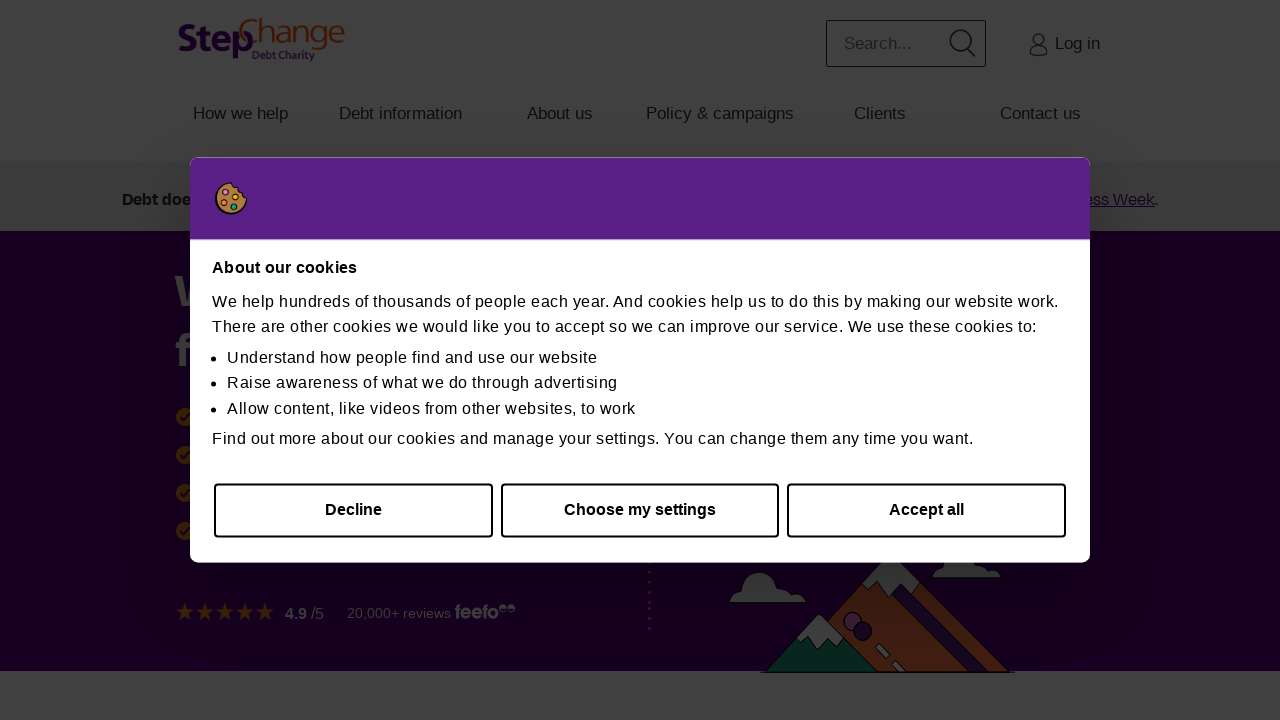

Clicked footer link 'Debt Arrangement Scheme (DAS)' using JavaScript
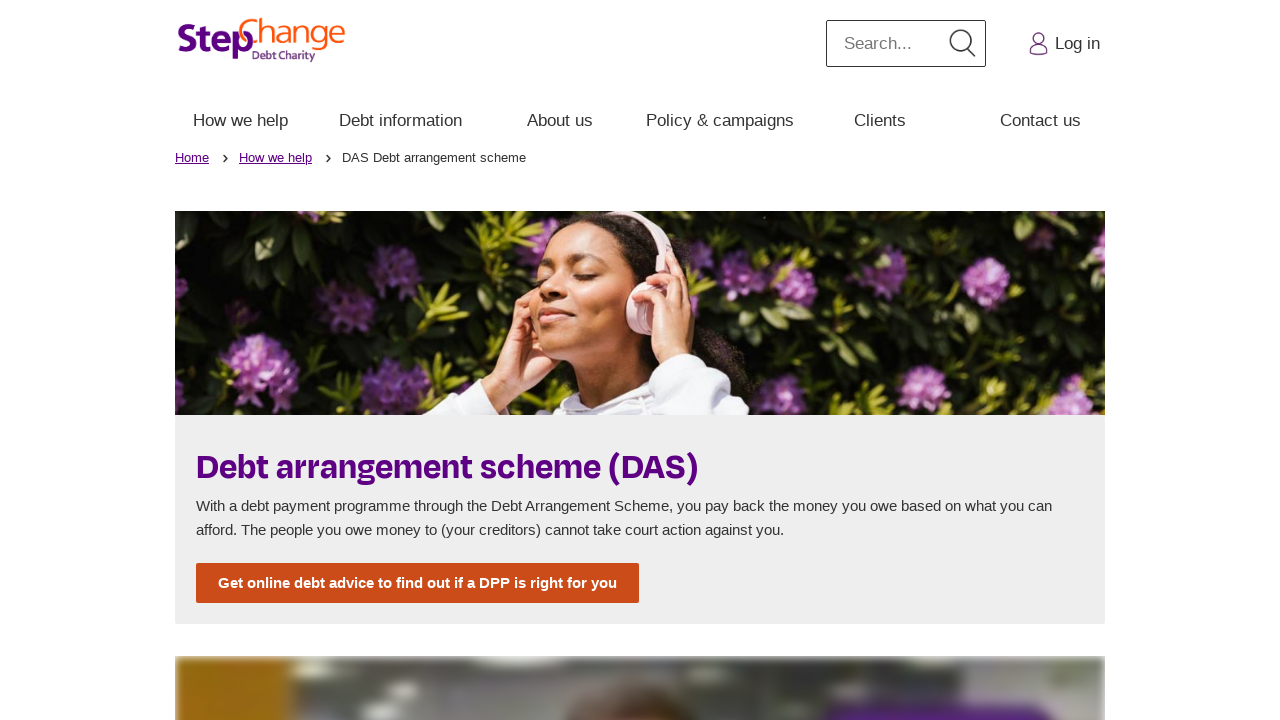

Captured current URL after clicking: 'https://www.stepchange.org/how-we-help/debt-arrangement-scheme.aspx'
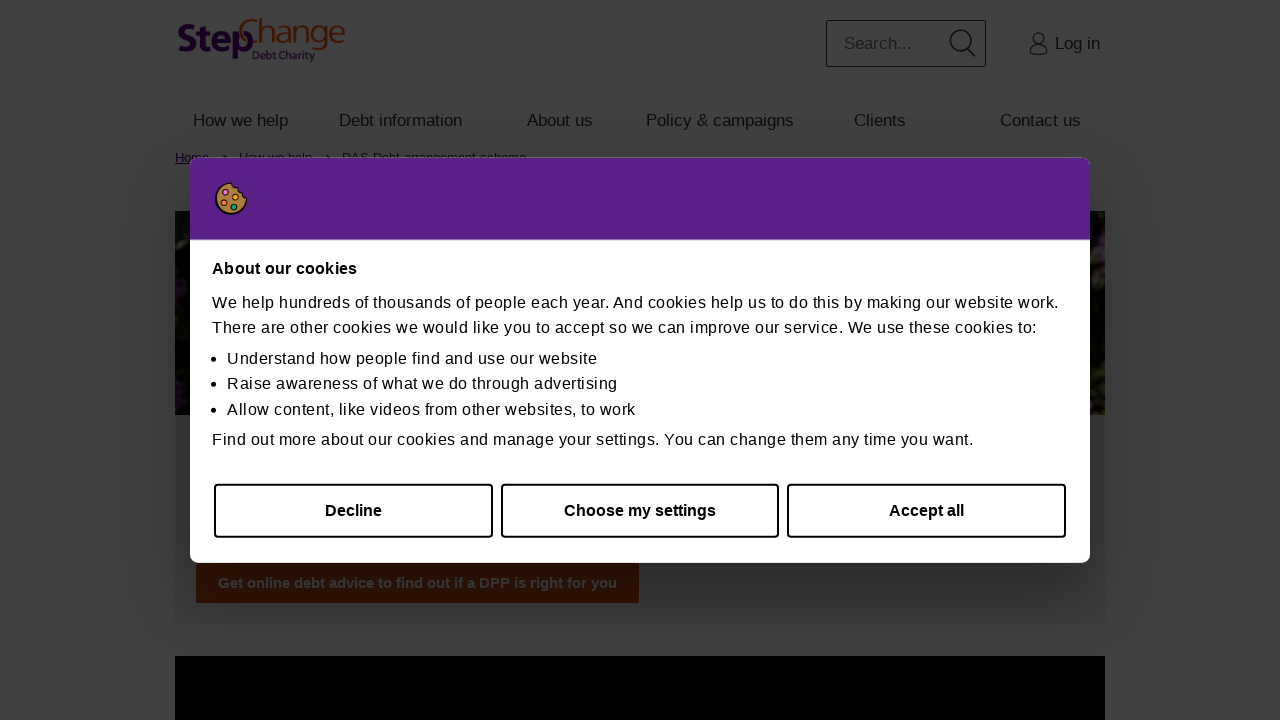

Verified 'Debt Arrangement Scheme (DAS)' link navigation successful
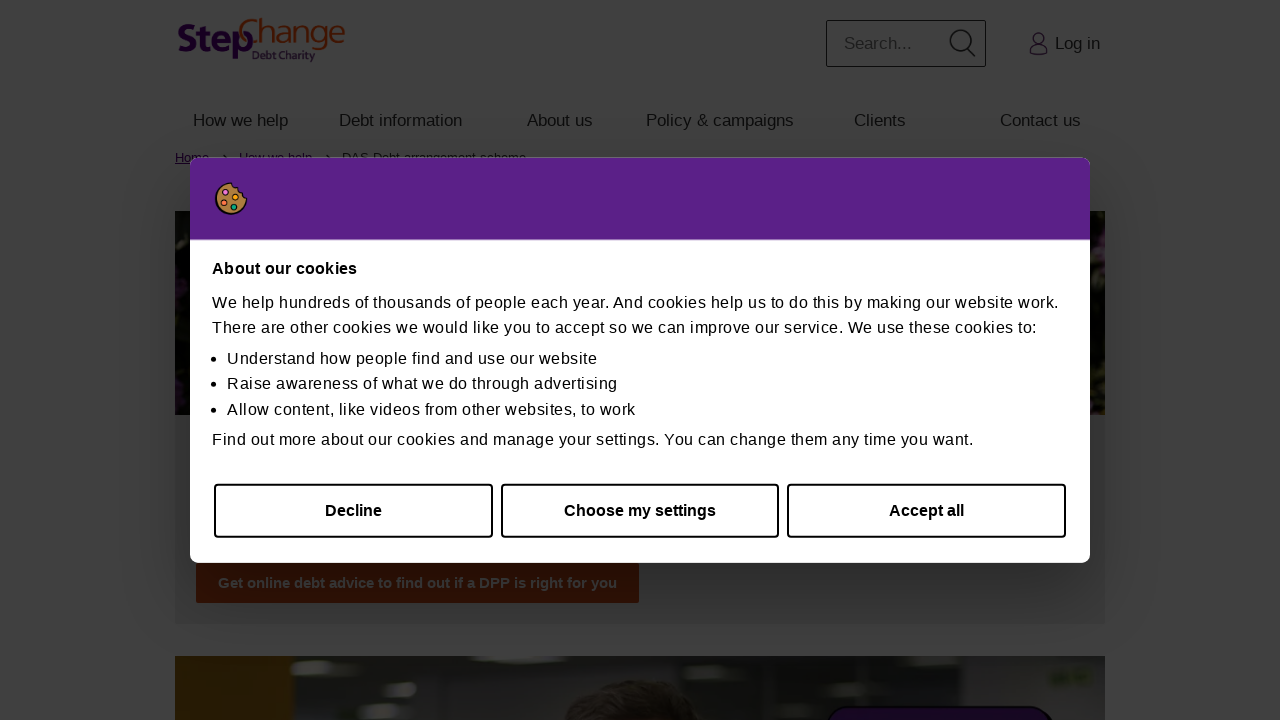

Navigated back to previous page
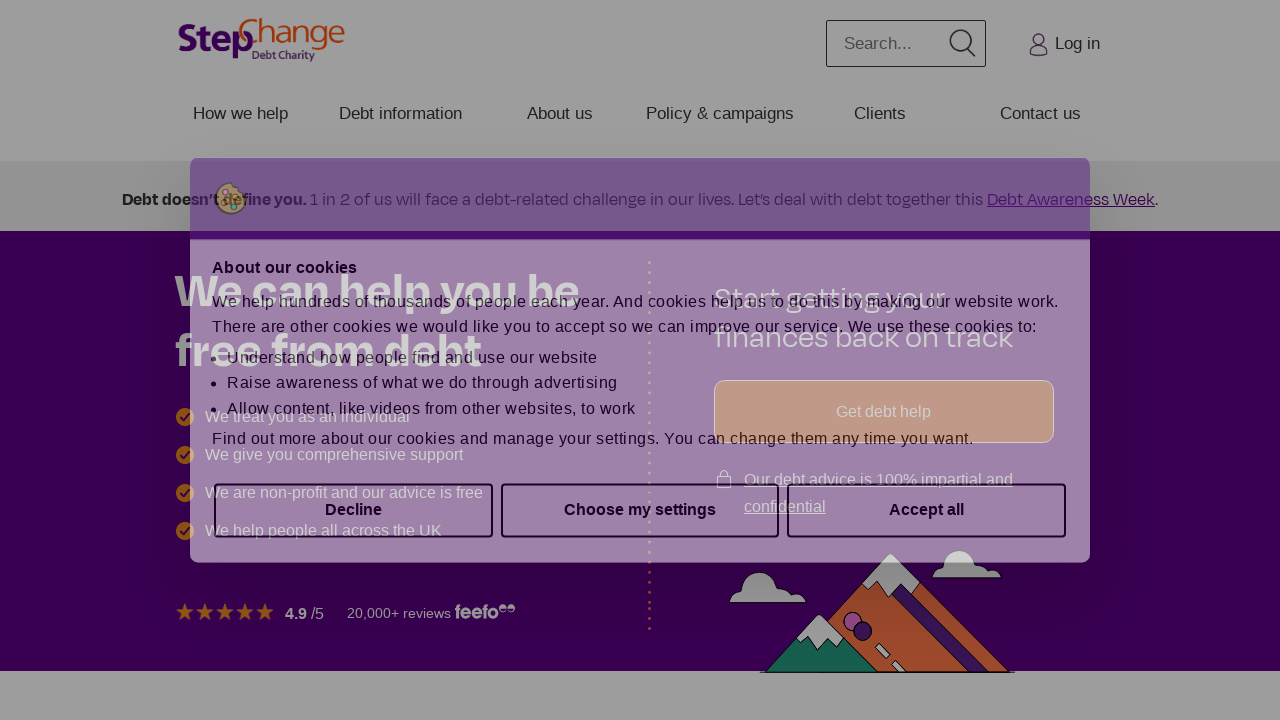

Waited for page to finish loading (networkidle)
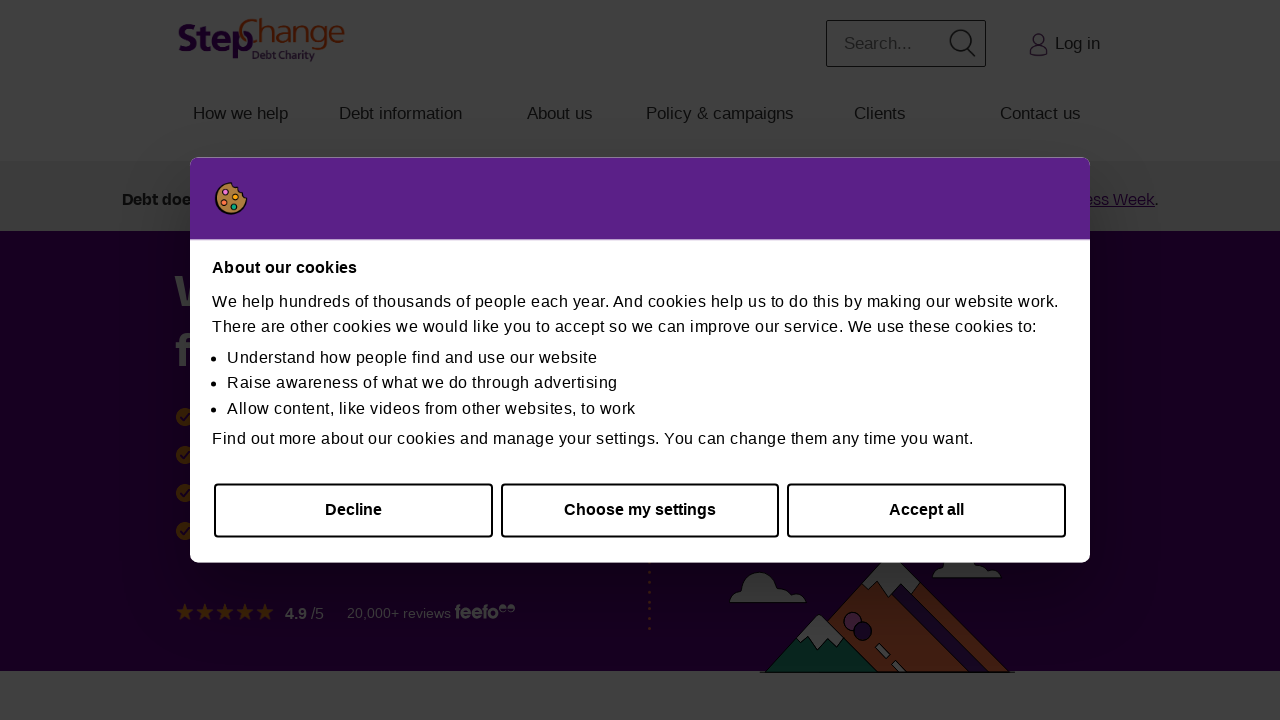

Re-queried footer links for iteration 9
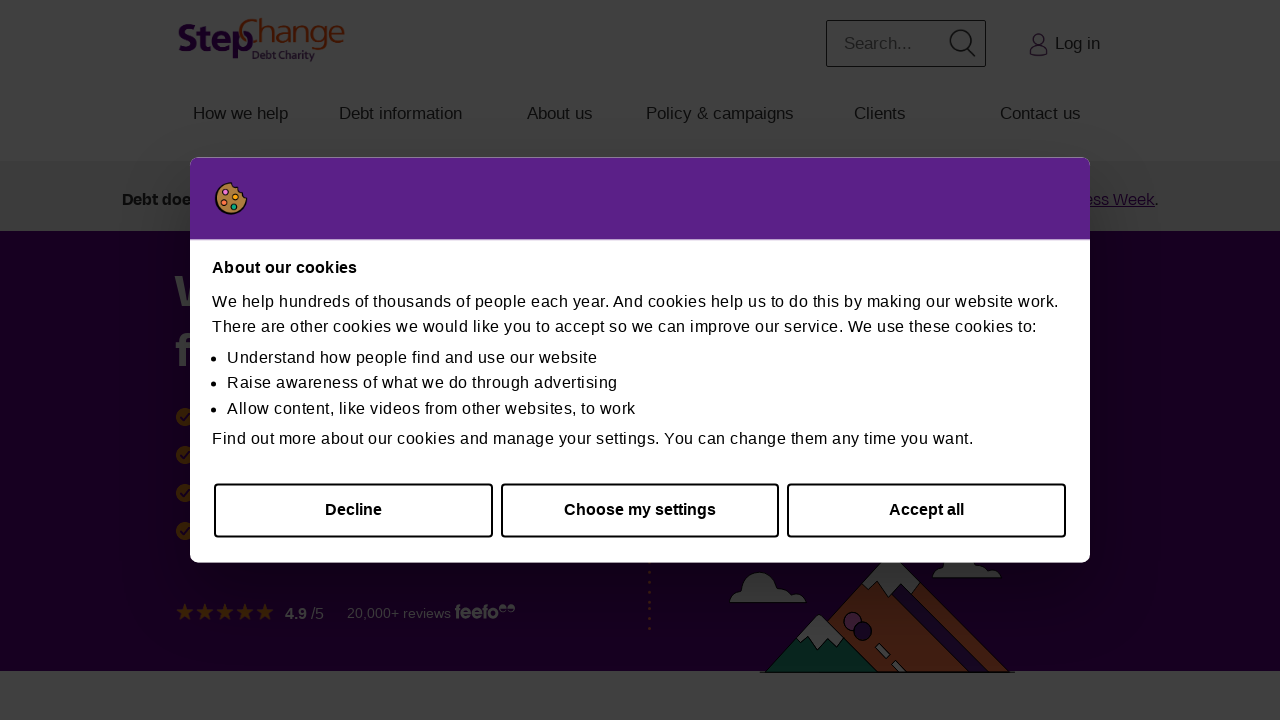

Retrieved link details: 'Protected trust deed' with href '/how-we-help/trust-deed-scotland.aspx'
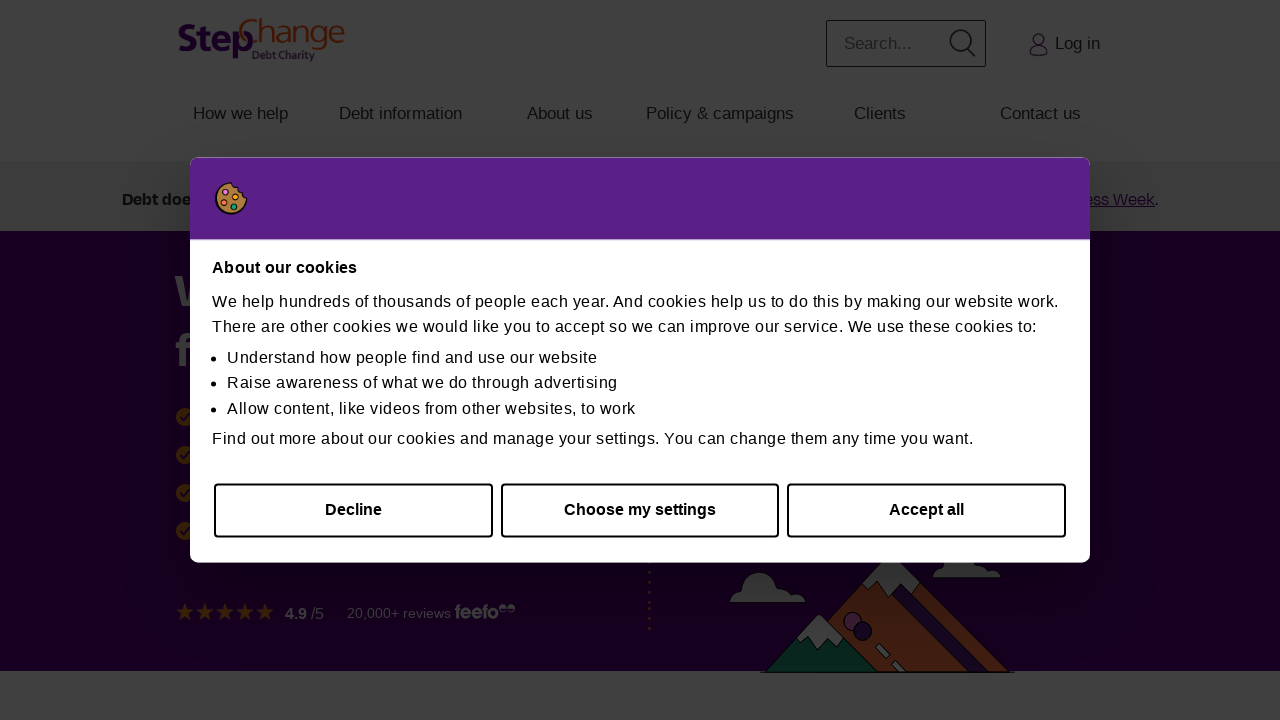

Clicked footer link 'Protected trust deed' using JavaScript
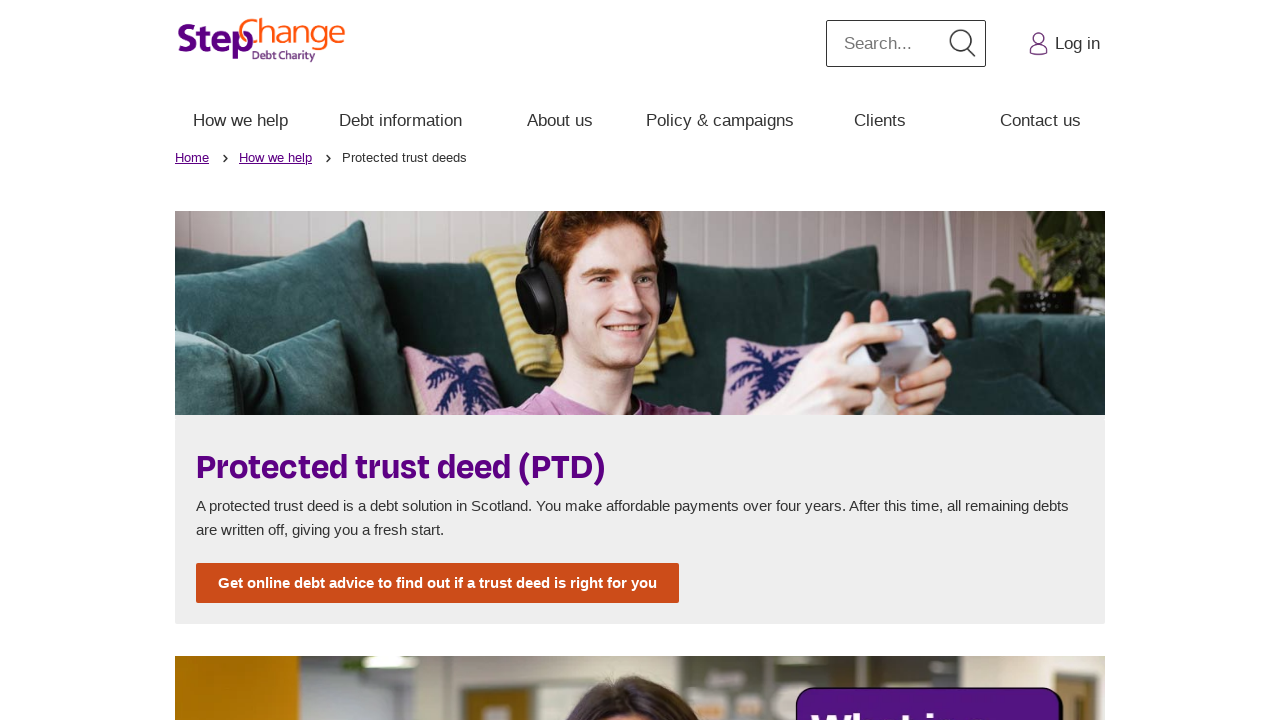

Captured current URL after clicking: 'https://www.stepchange.org/how-we-help/trust-deed-scotland.aspx'
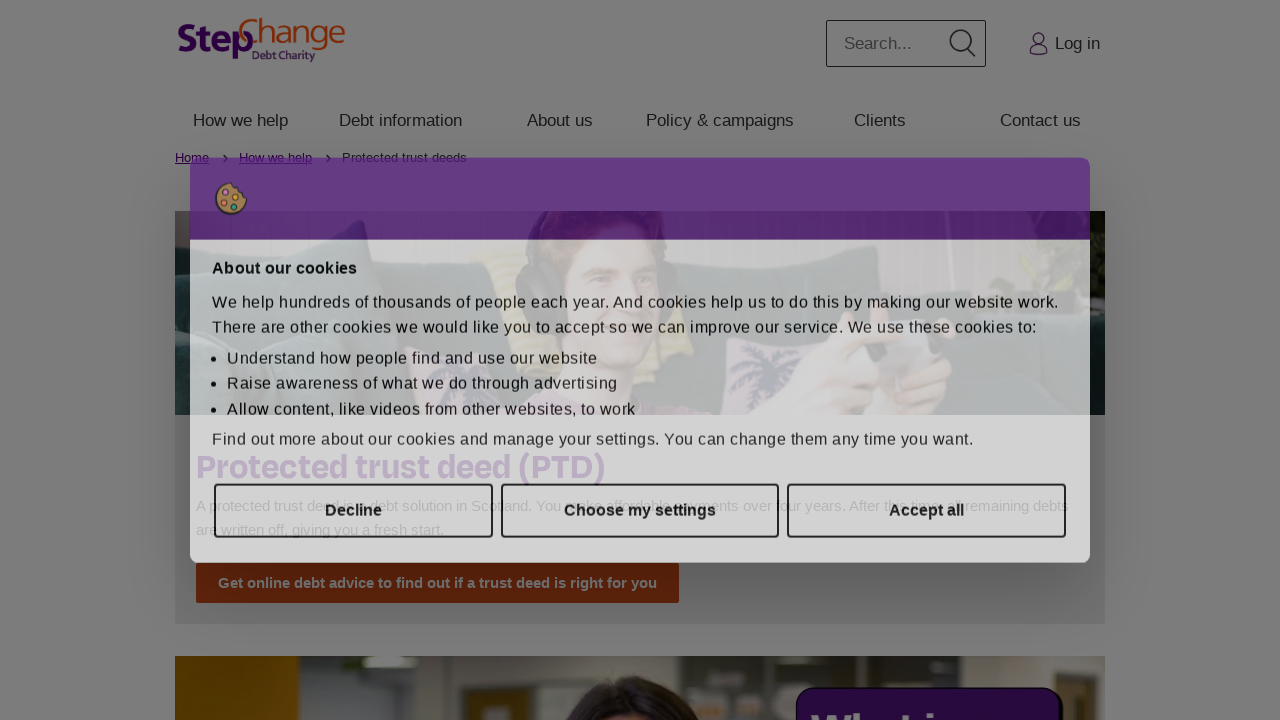

Verified 'Protected trust deed' link navigation successful
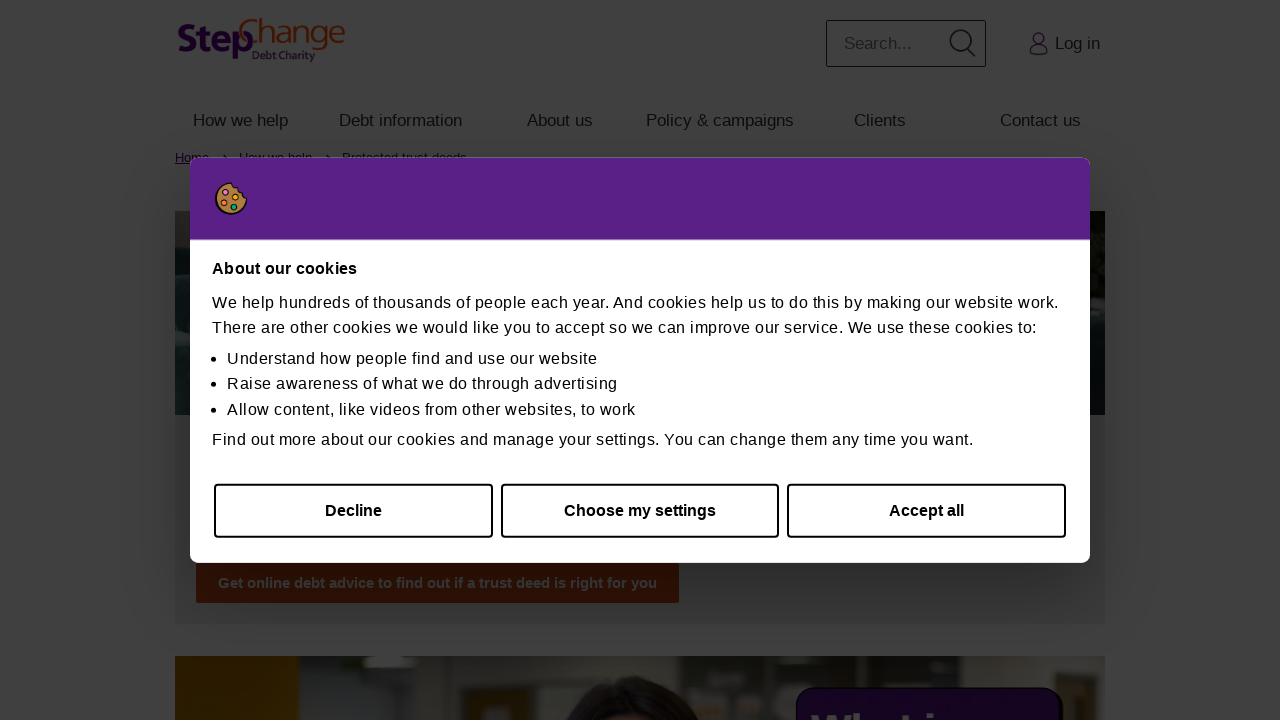

Navigated back to previous page
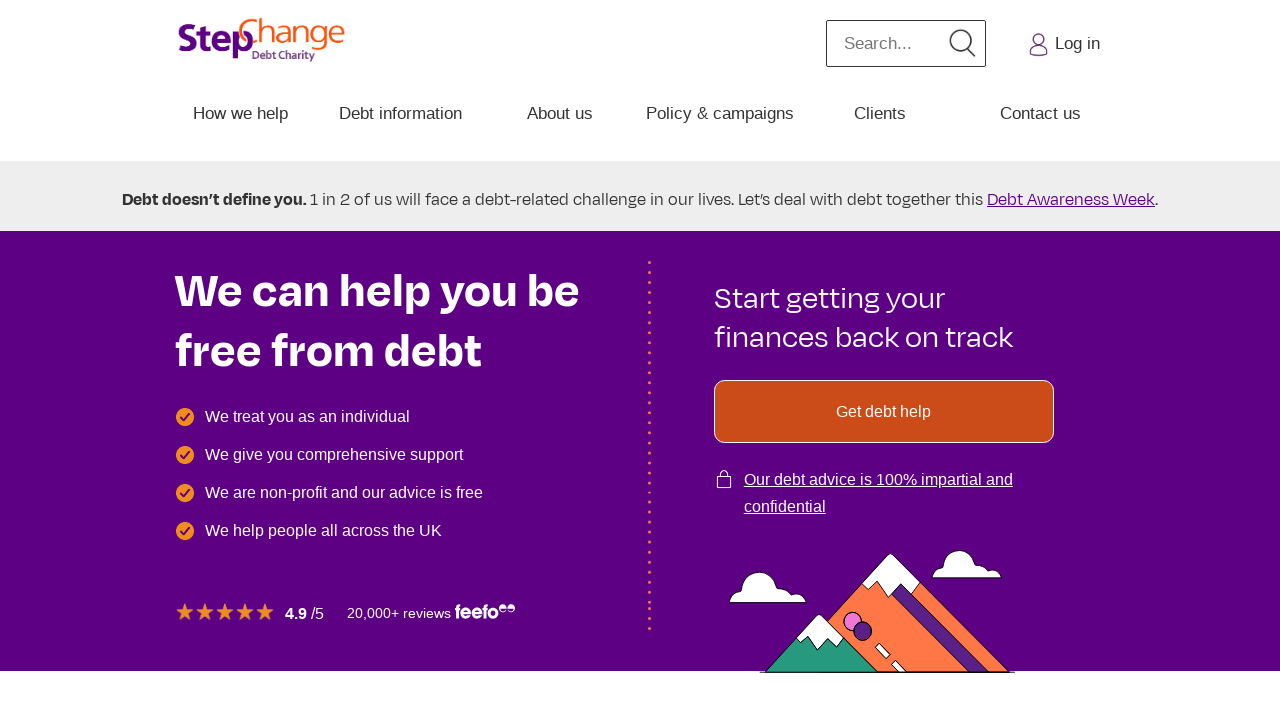

Waited for page to finish loading (networkidle)
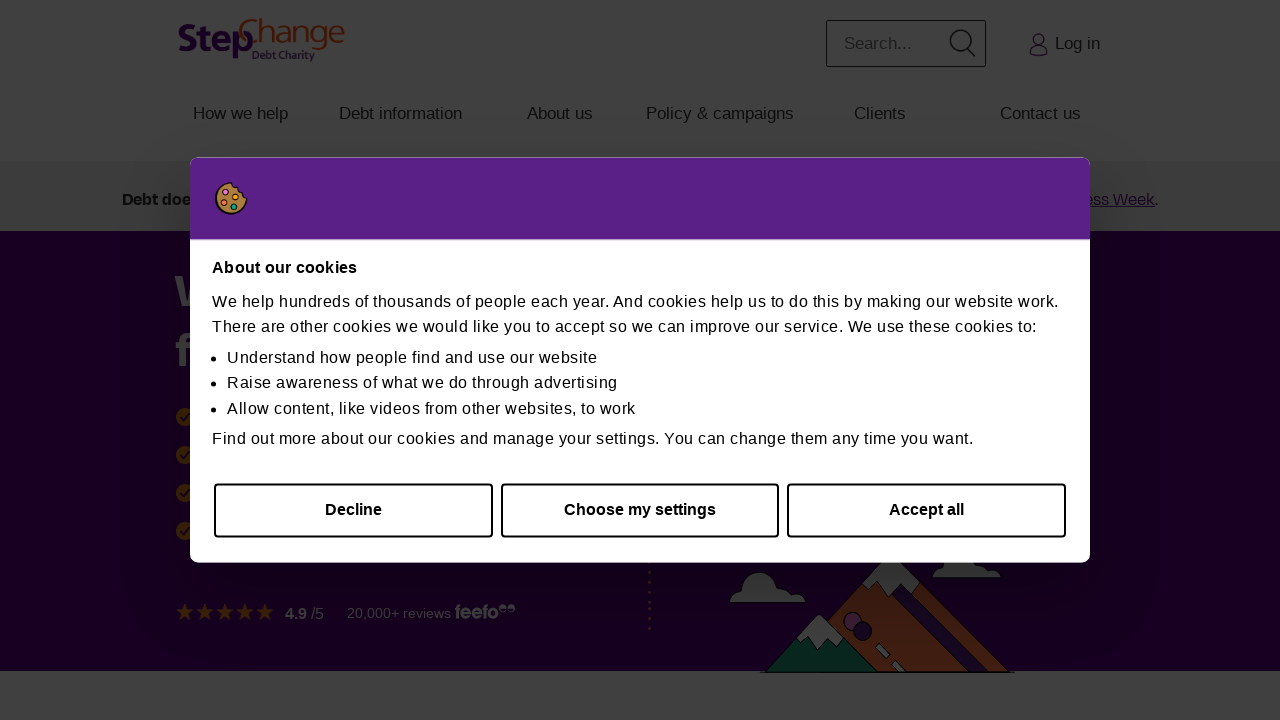

Re-queried footer links for iteration 10
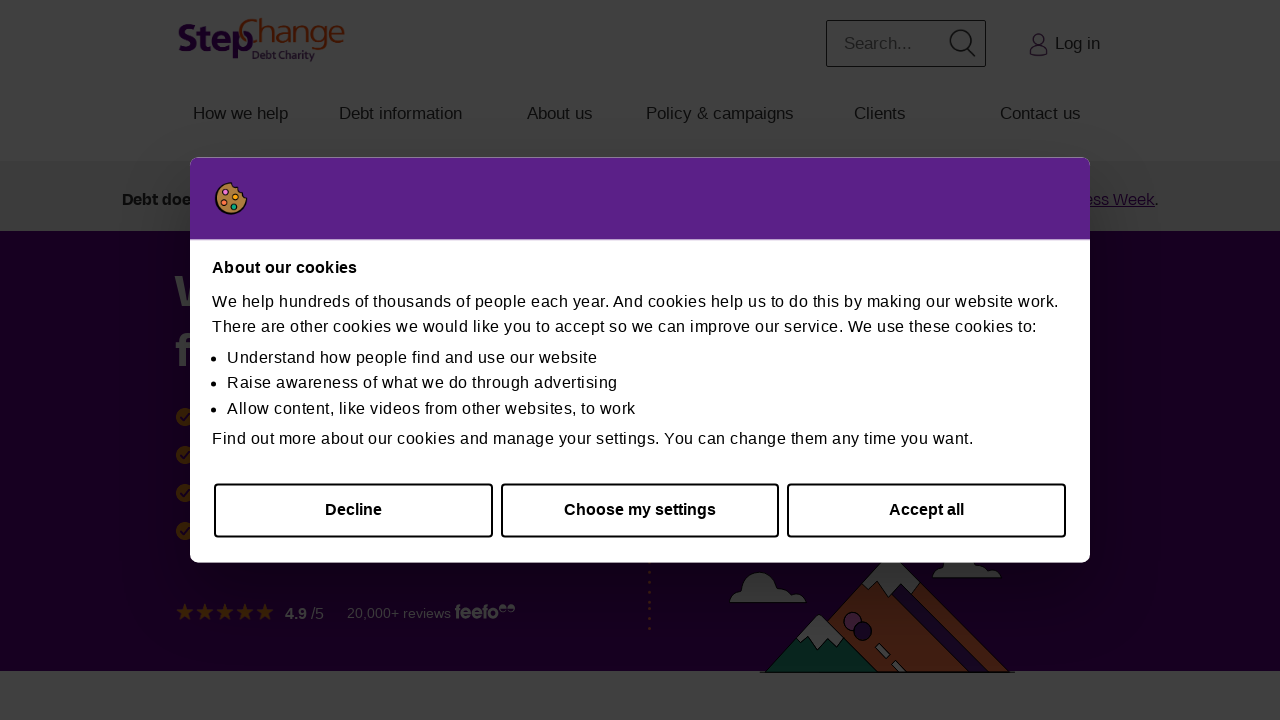

Retrieved link details: 'Mortgage advice' with href '/how-we-help/mortgages.aspx'
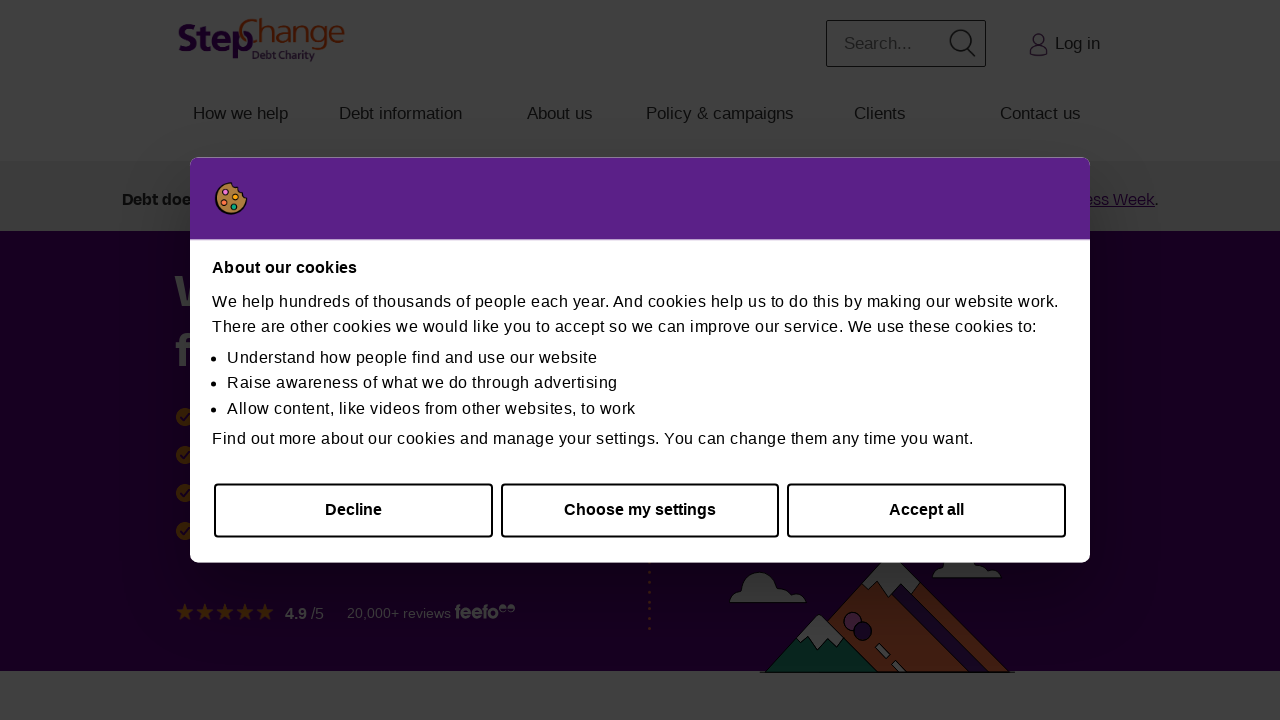

Clicked footer link 'Mortgage advice' using JavaScript
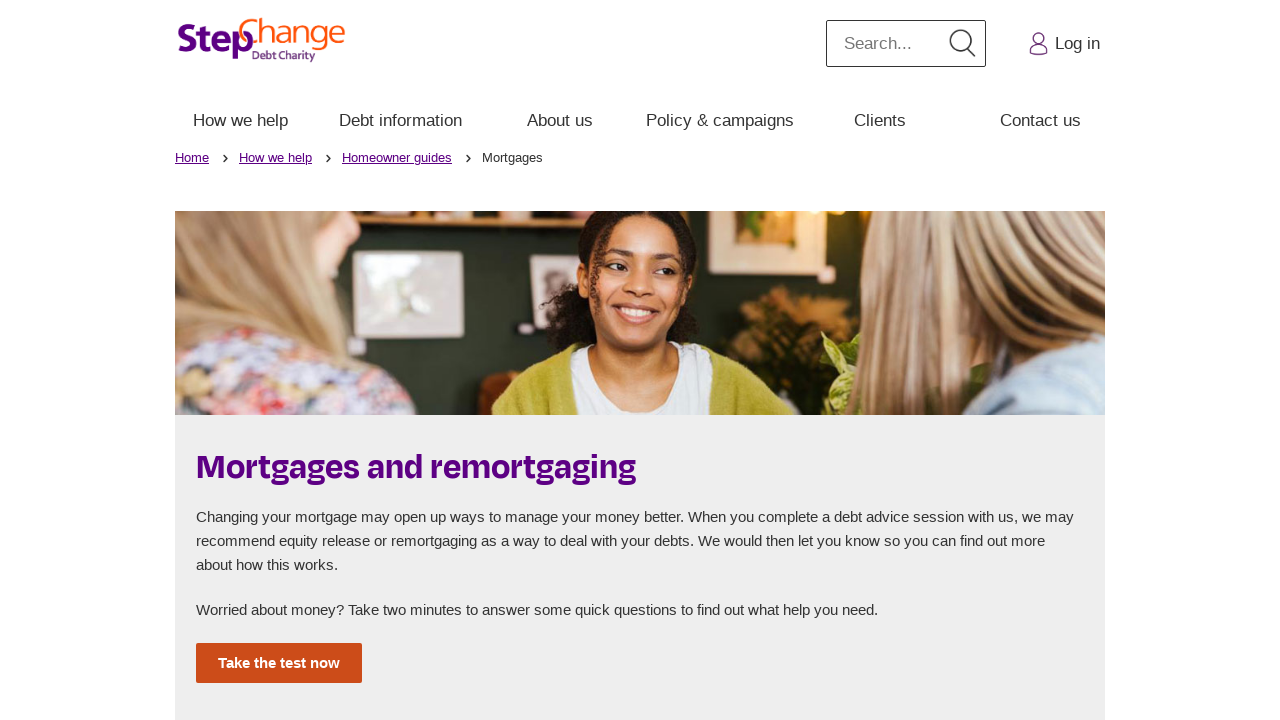

Captured current URL after clicking: 'https://www.stepchange.org/how-we-help/mortgages.aspx'
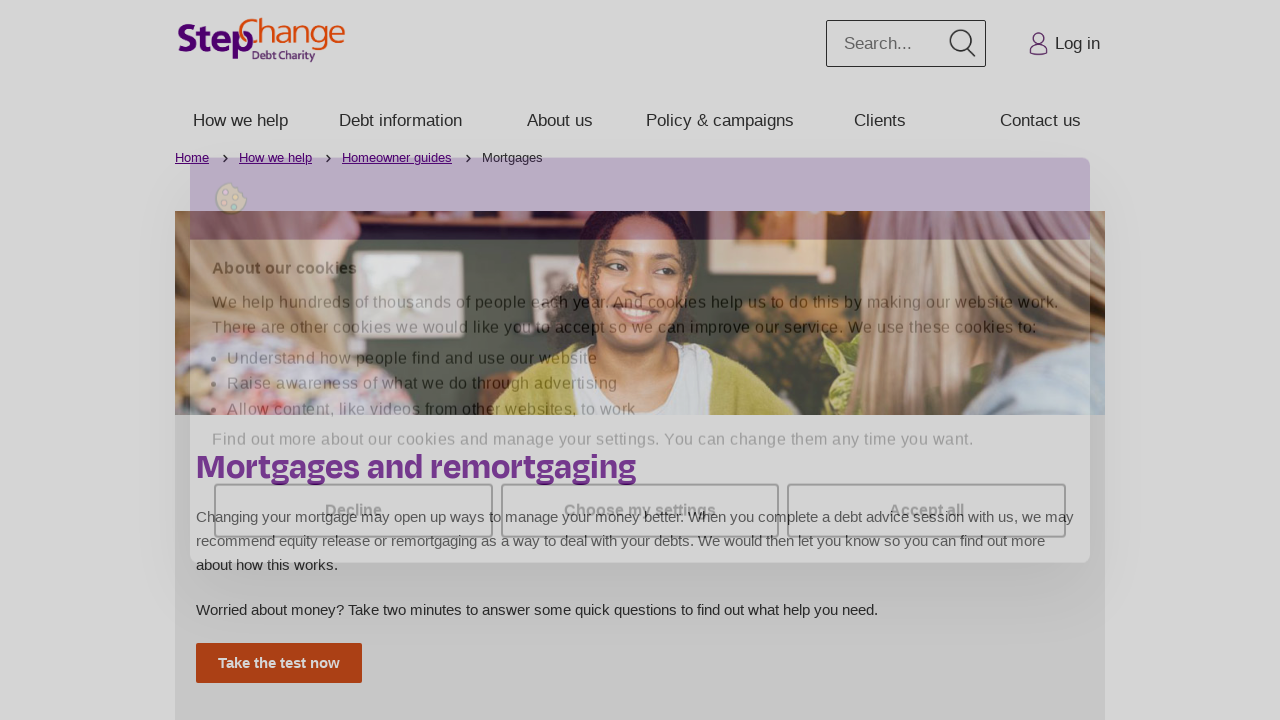

Verified 'Mortgage advice' link navigation successful
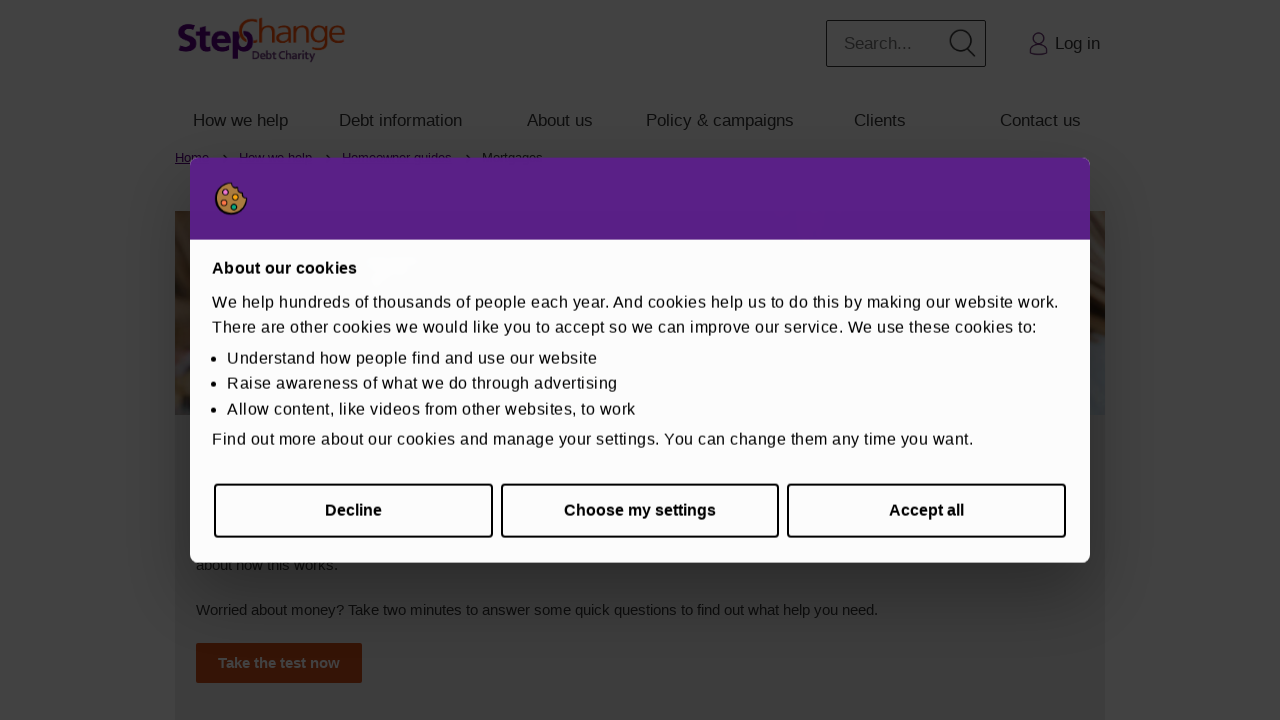

Navigated back to previous page
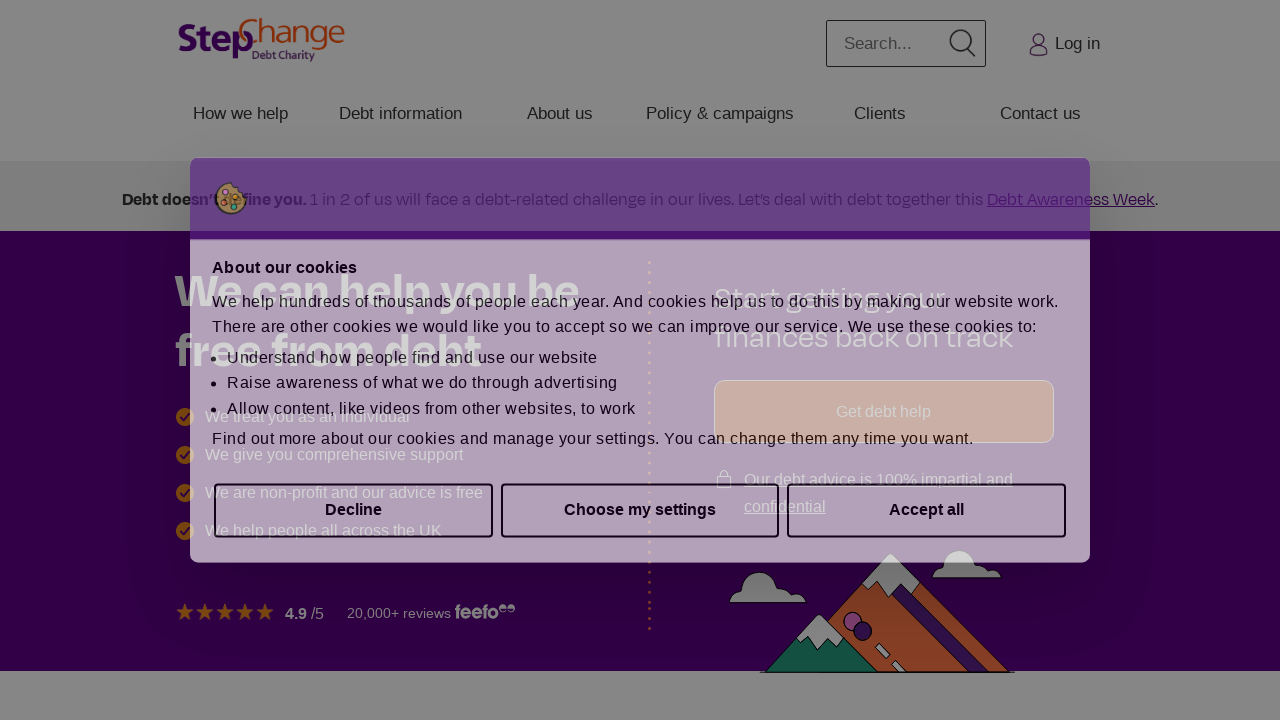

Waited for page to finish loading (networkidle)
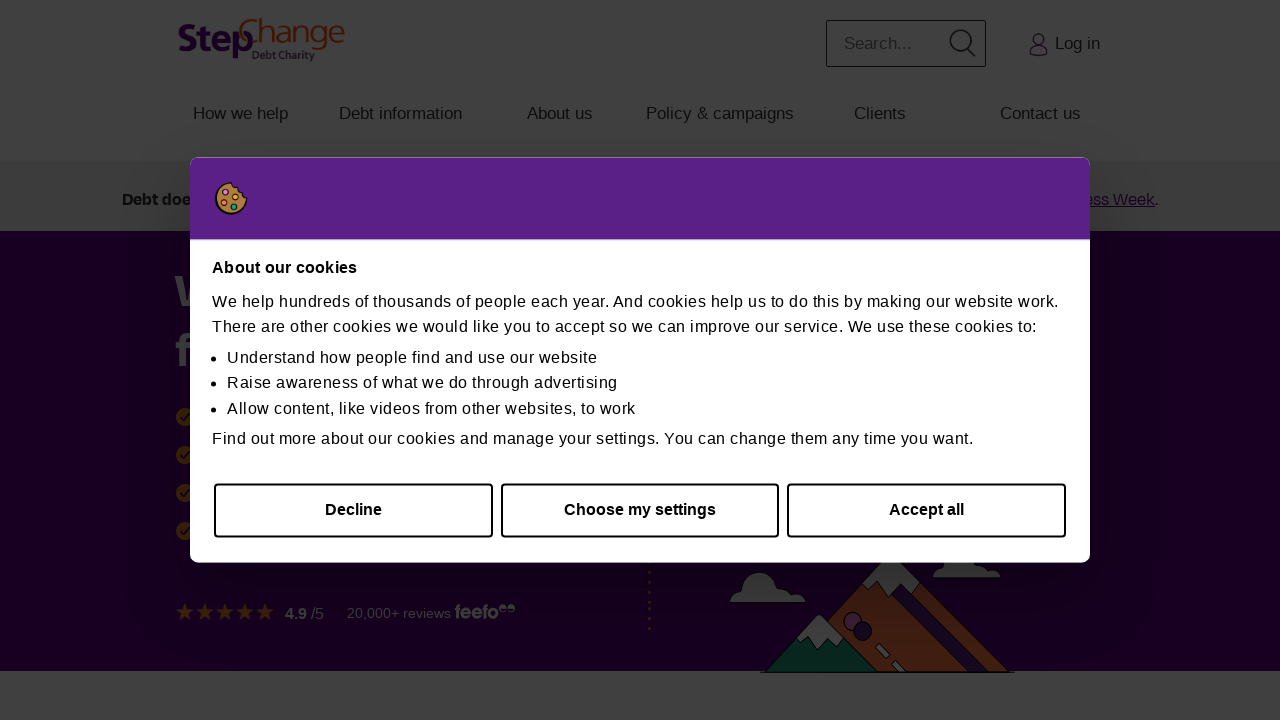

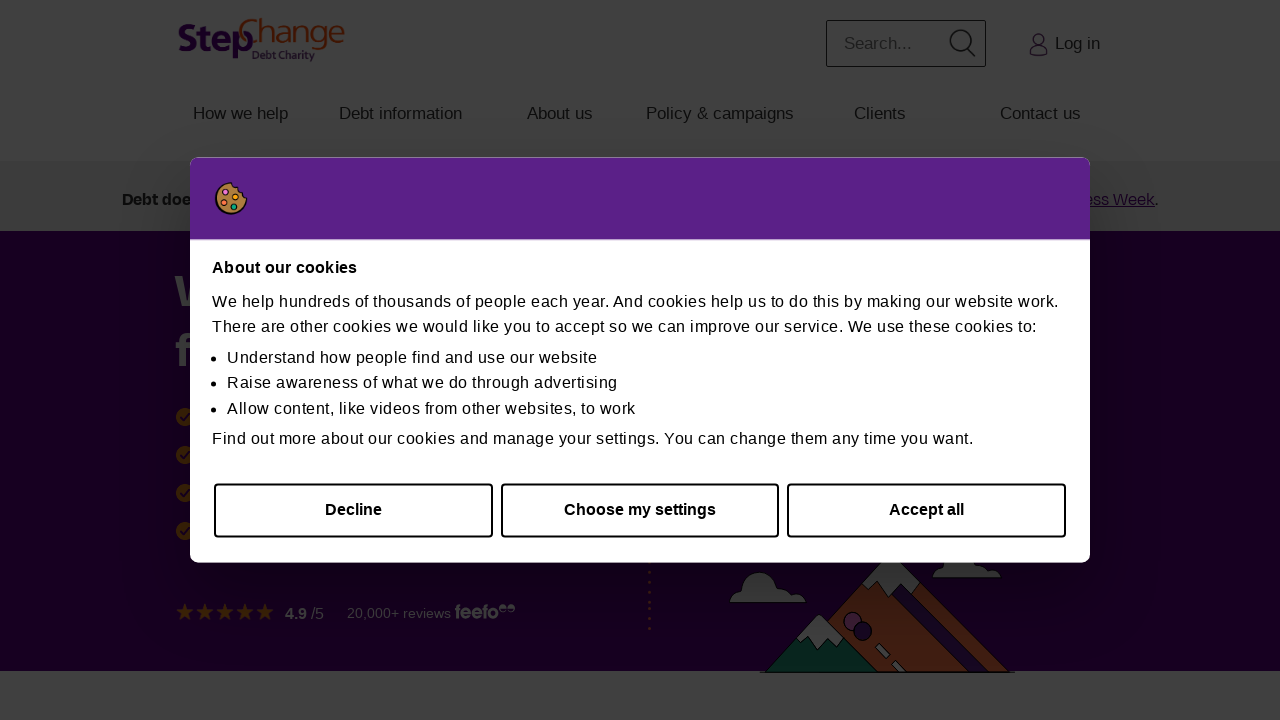